Tests checkbox functionality by randomly selecting checkboxes, printing their labels, and immediately unchecking them. The test continues until Friday checkbox has been checked and unchecked three times.

Starting URL: http://samples.gwtproject.org/samples/Showcase/Showcase.html#!CwCheckBox

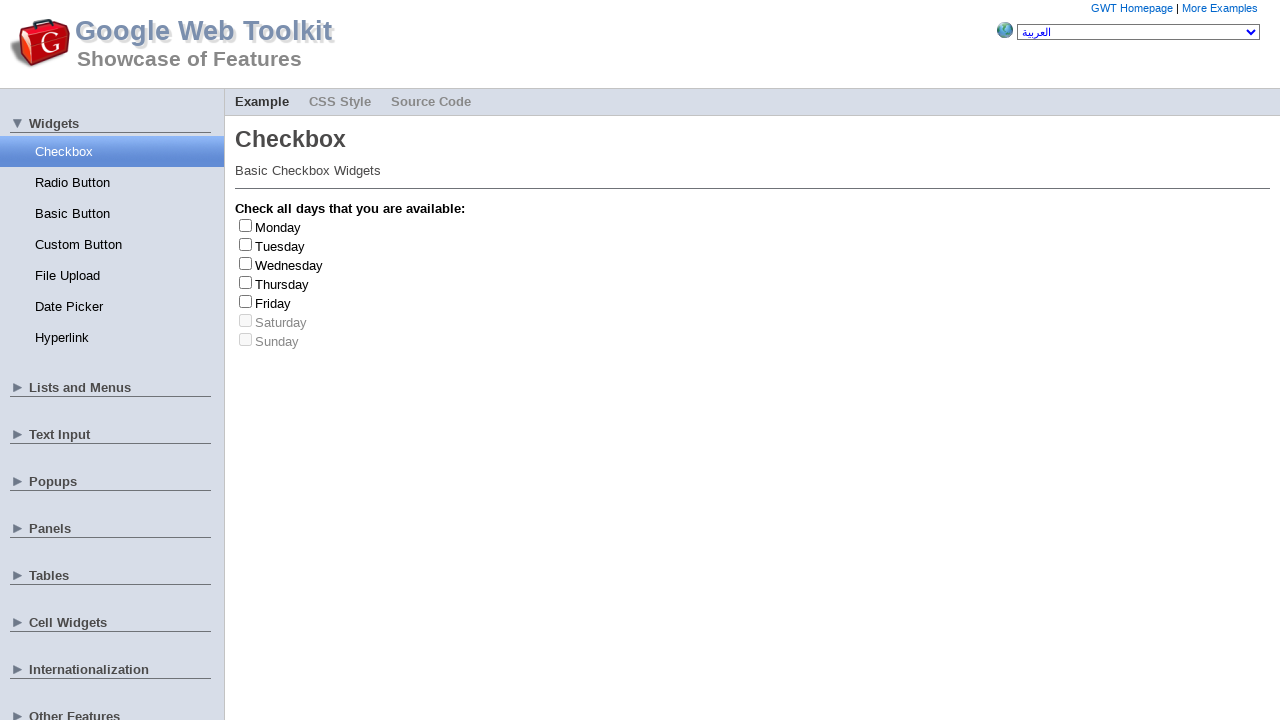

Waited for page to load
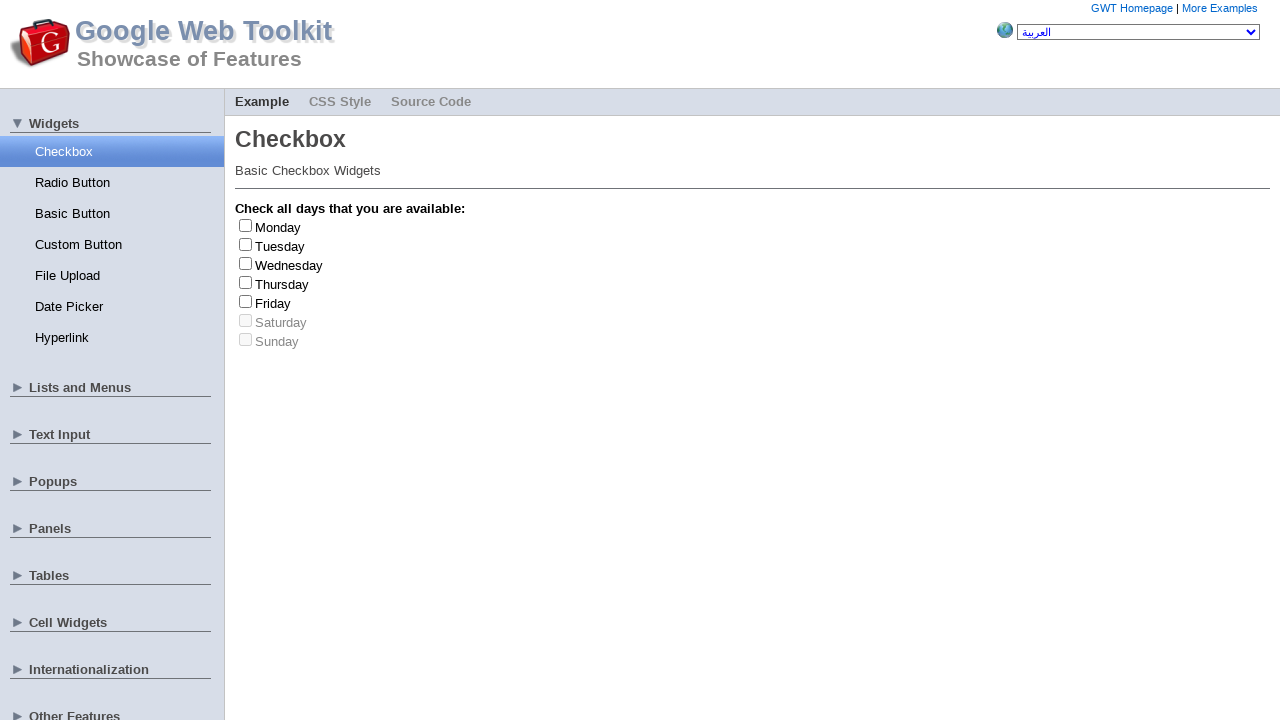

Located all checkboxes
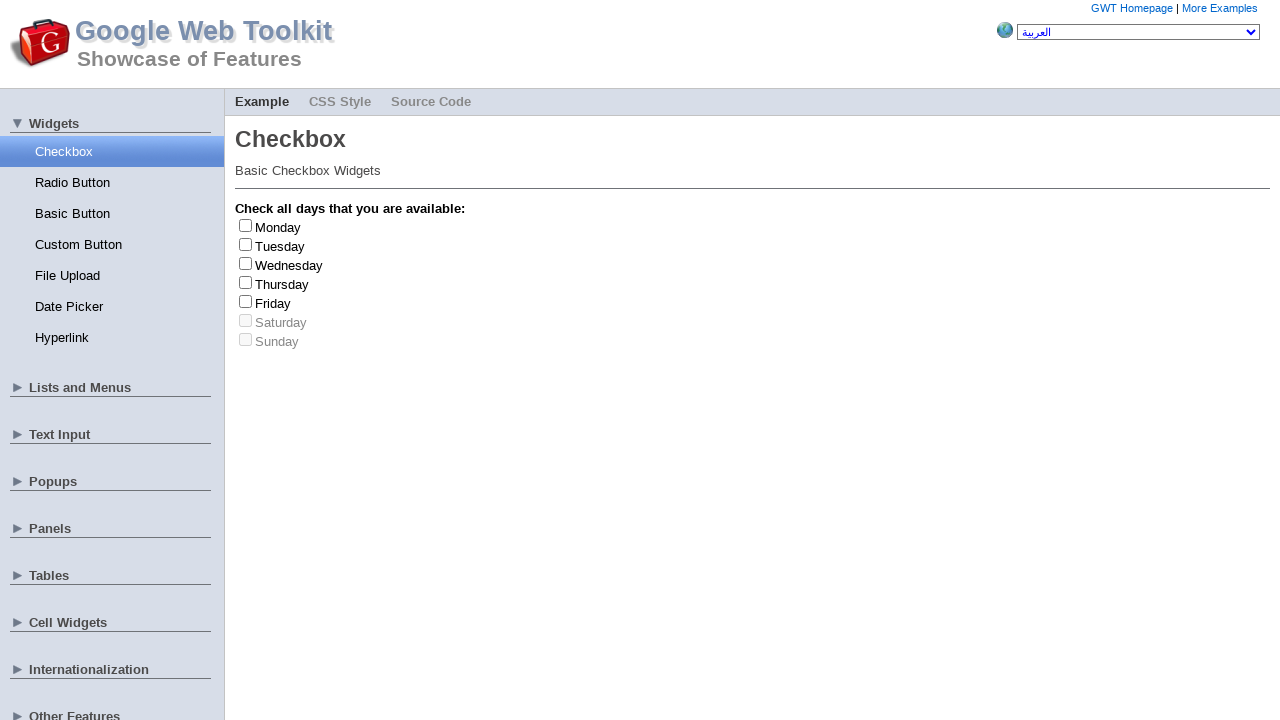

Located all checkbox labels
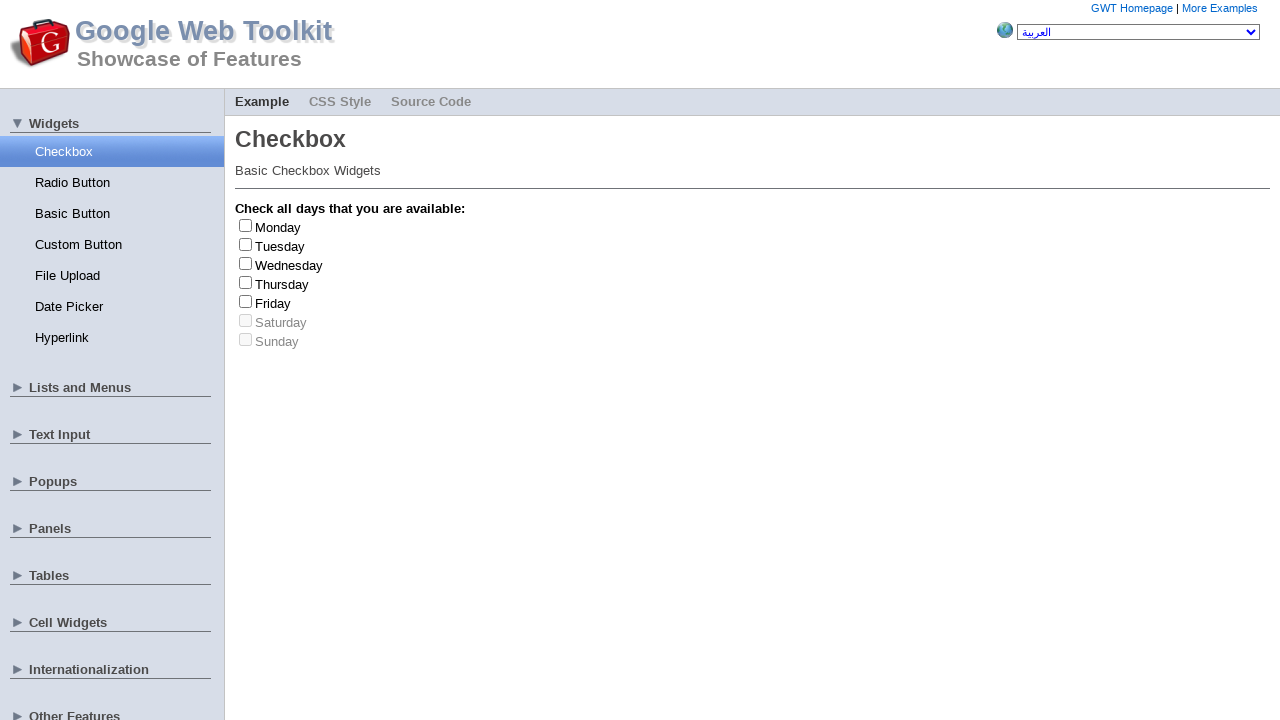

Found 7 checkboxes
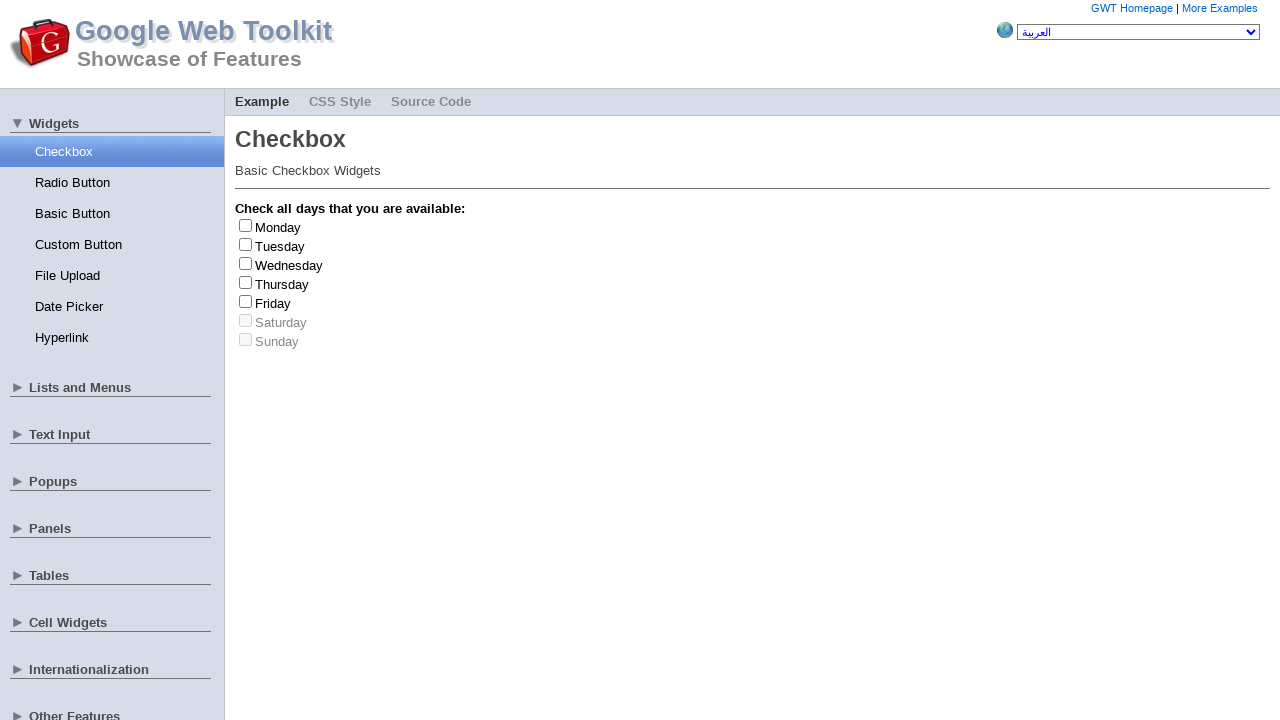

Clicked checkbox at index 1 to check it at (246, 244) on input[type='checkbox'] >> nth=1
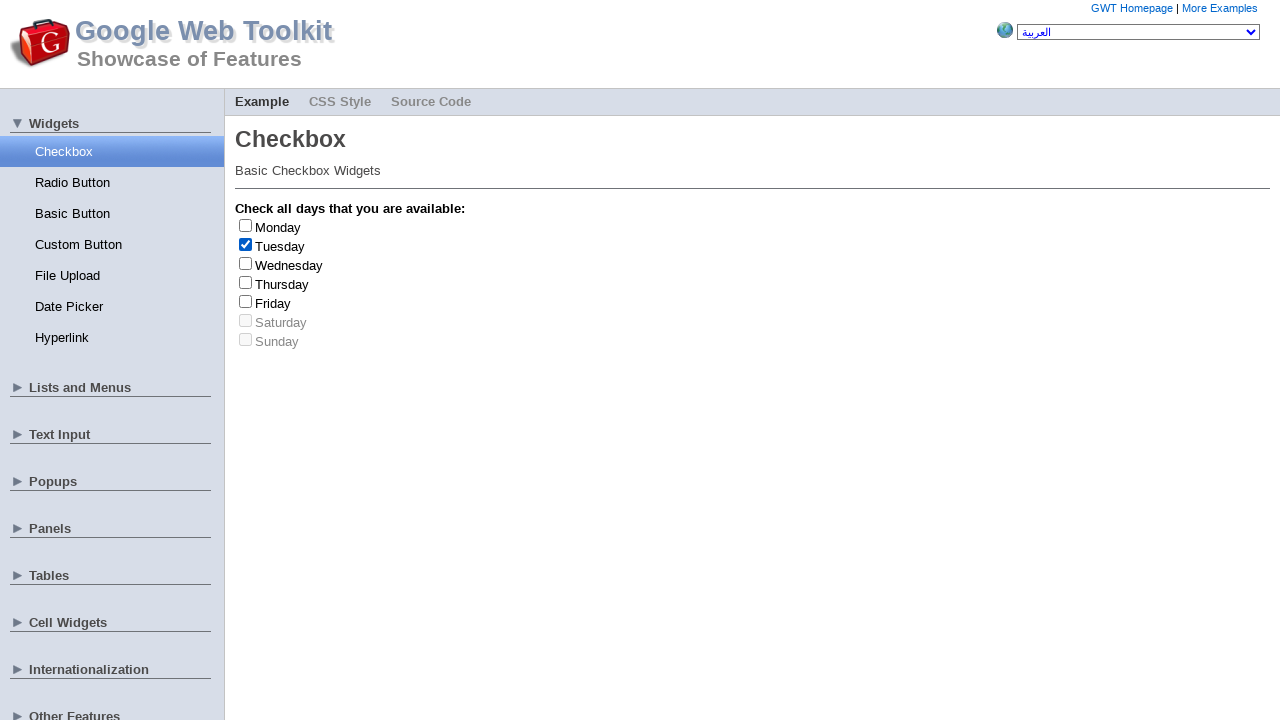

Retrieved label text: Tuesday
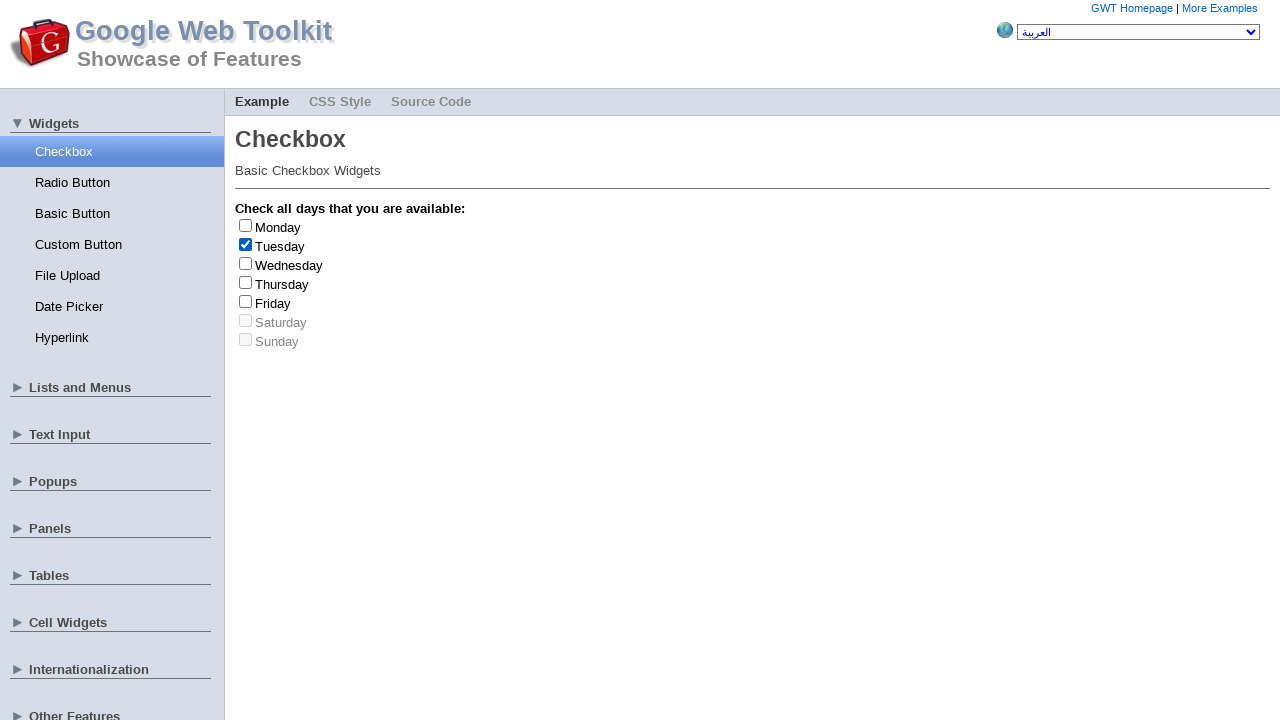

Clicked checkbox to uncheck Tuesday at (246, 244) on input[type='checkbox'] >> nth=1
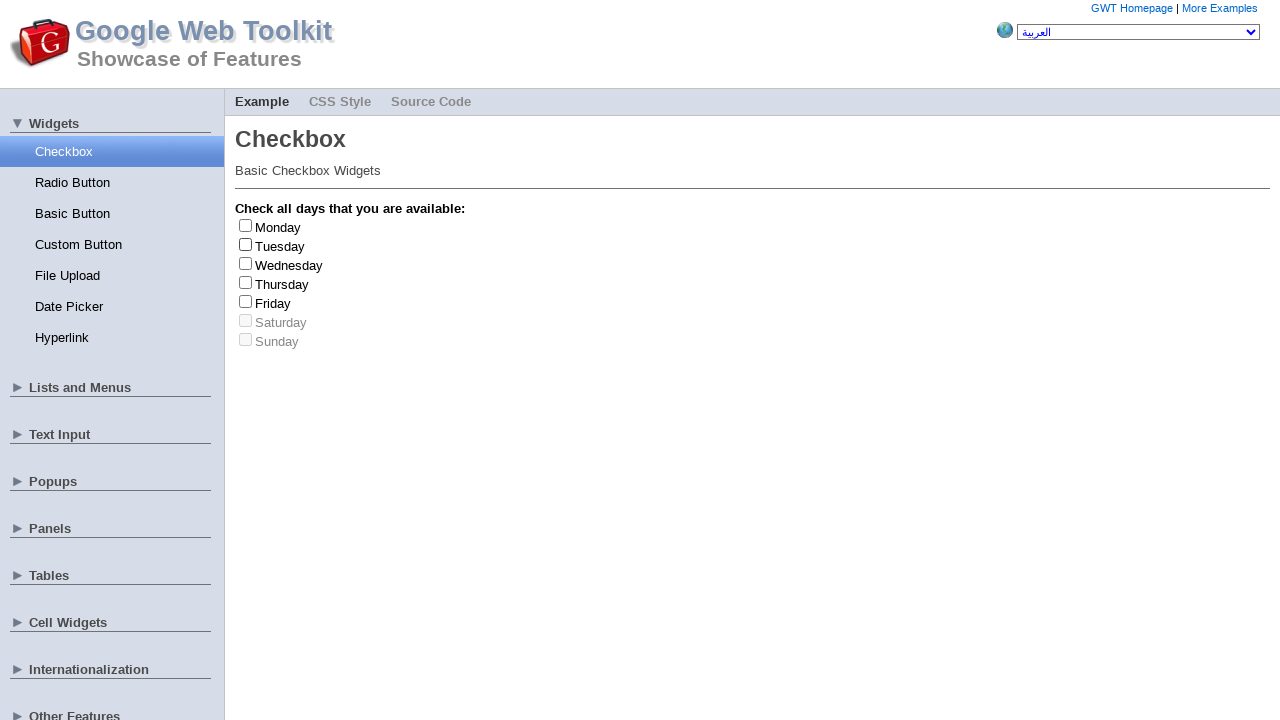

Clicked checkbox at index 1 to check it at (246, 244) on input[type='checkbox'] >> nth=1
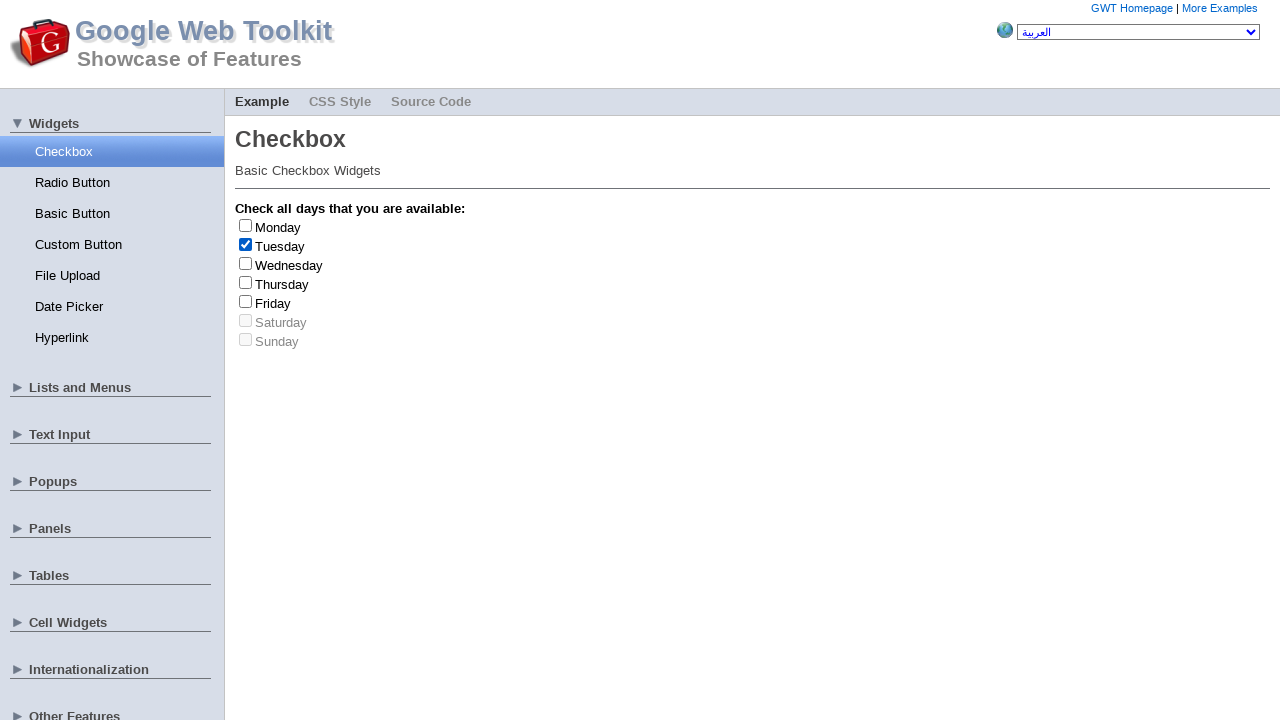

Retrieved label text: Tuesday
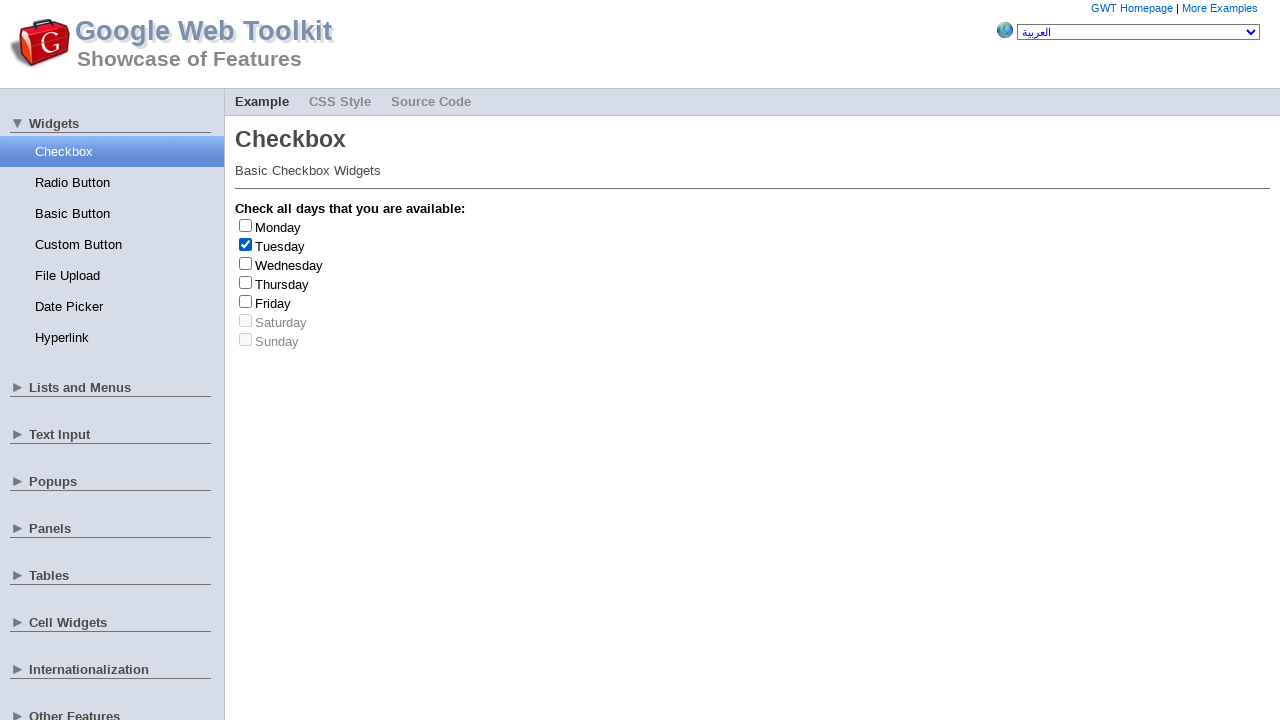

Clicked checkbox to uncheck Tuesday at (246, 244) on input[type='checkbox'] >> nth=1
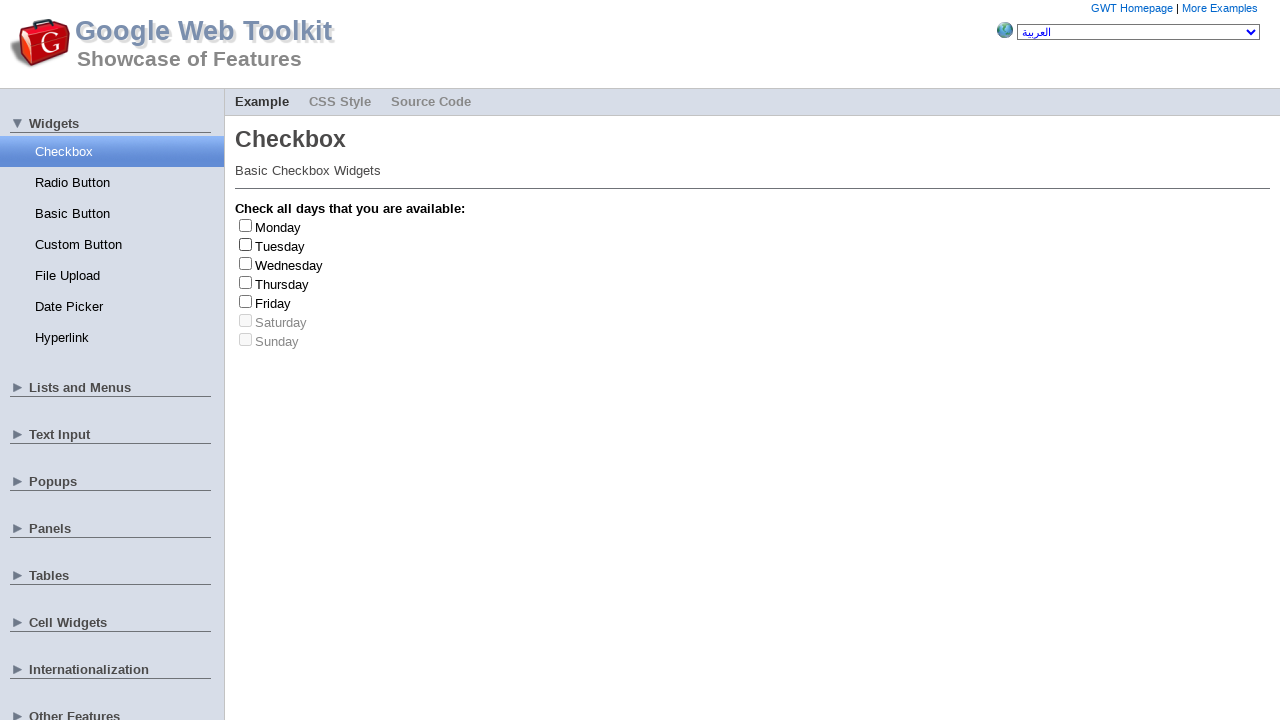

Clicked checkbox at index 4 to check it at (246, 301) on input[type='checkbox'] >> nth=4
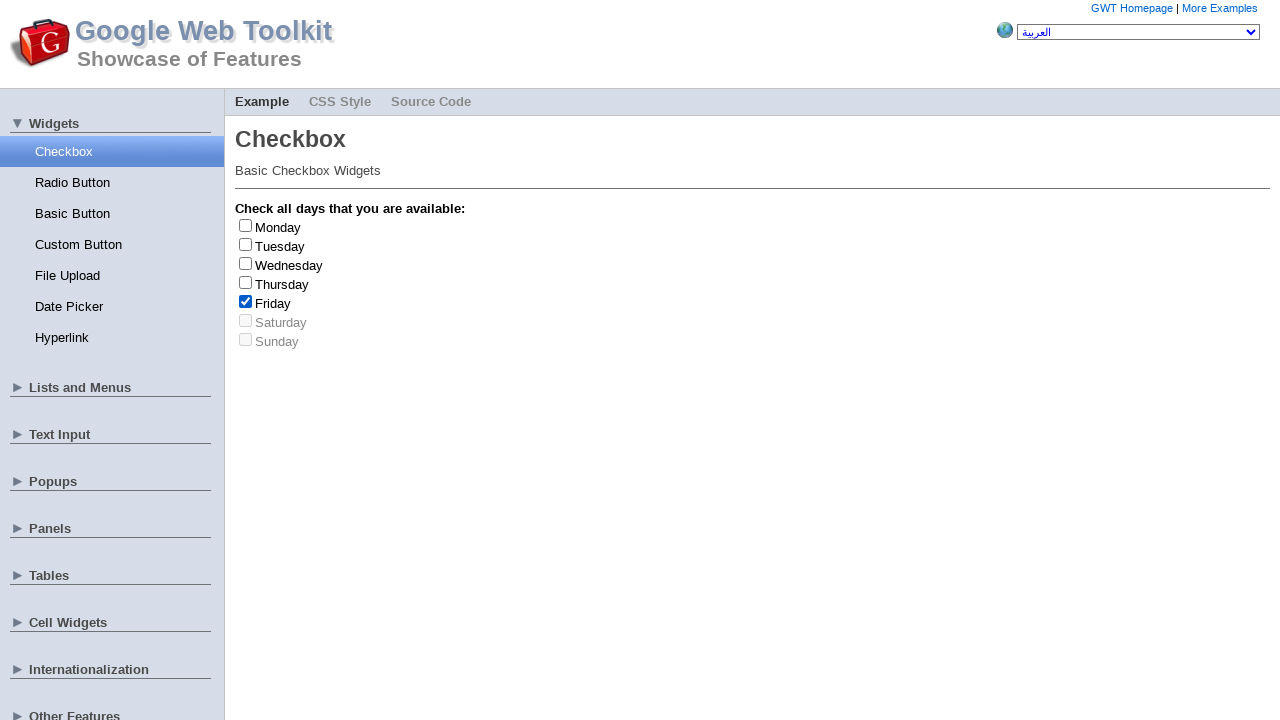

Retrieved label text: Friday
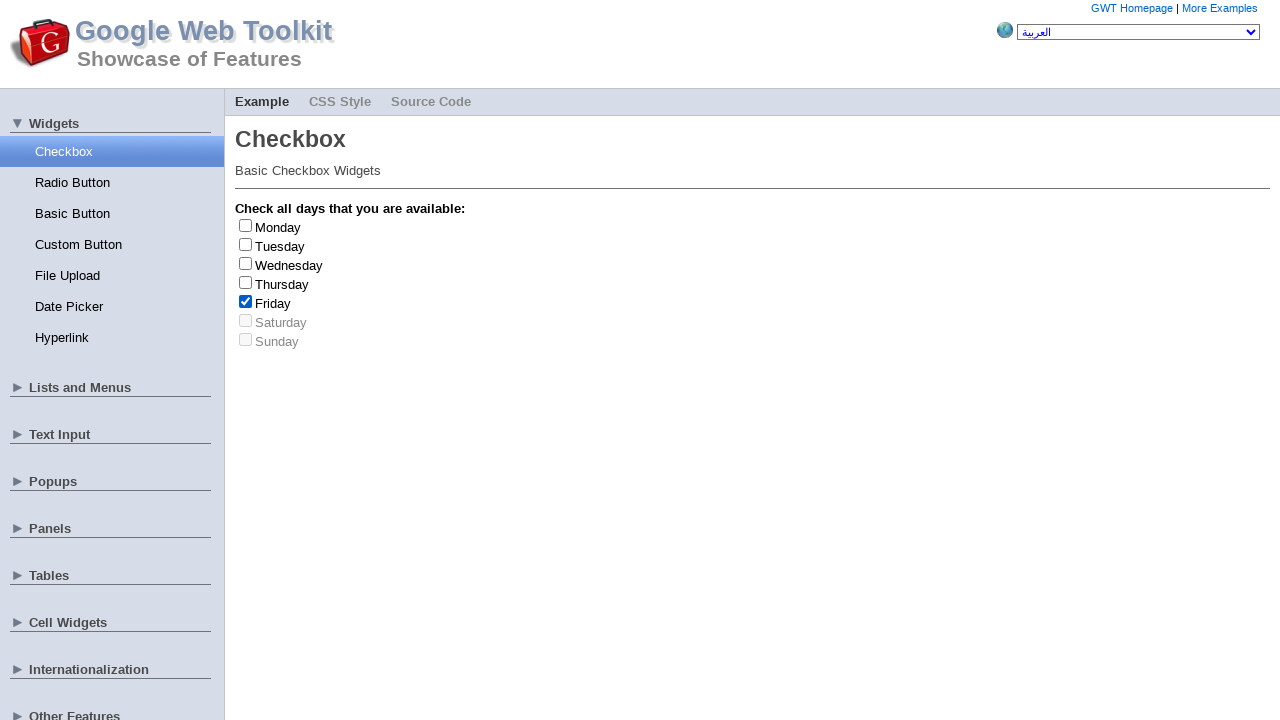

Clicked checkbox to uncheck Friday at (246, 301) on input[type='checkbox'] >> nth=4
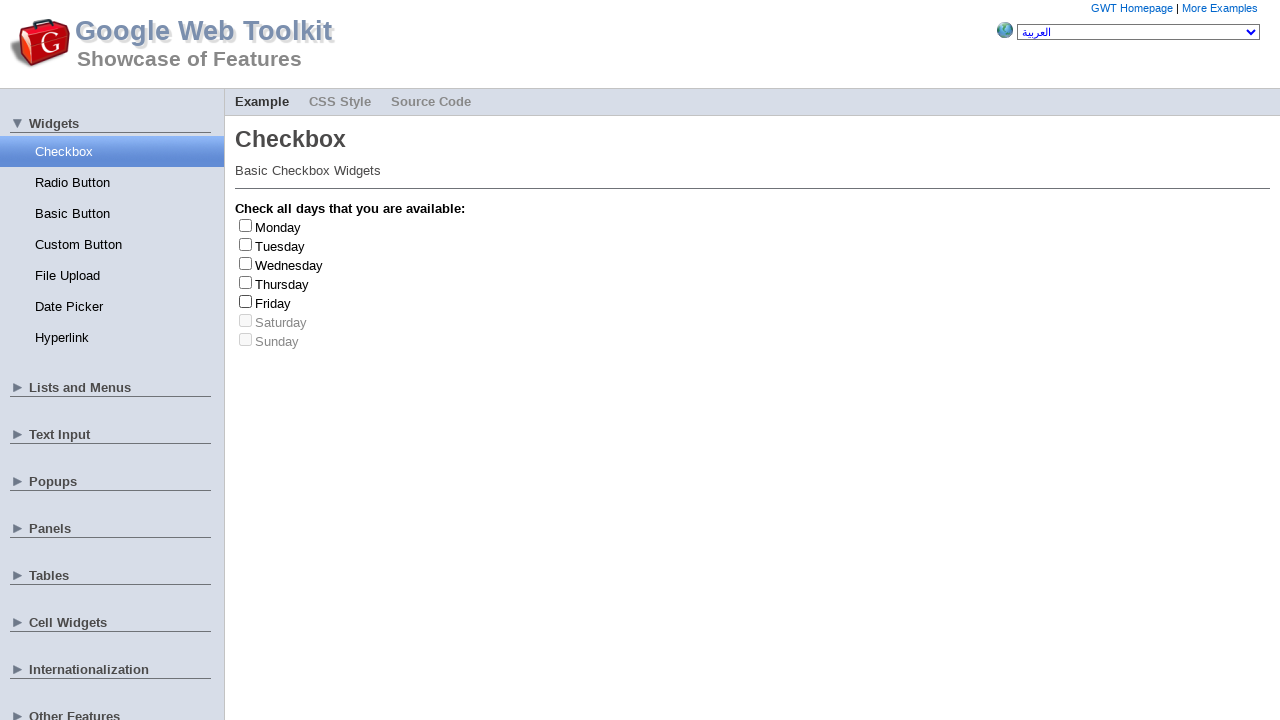

Friday checkbox checked and unchecked. Counter incremented to 1
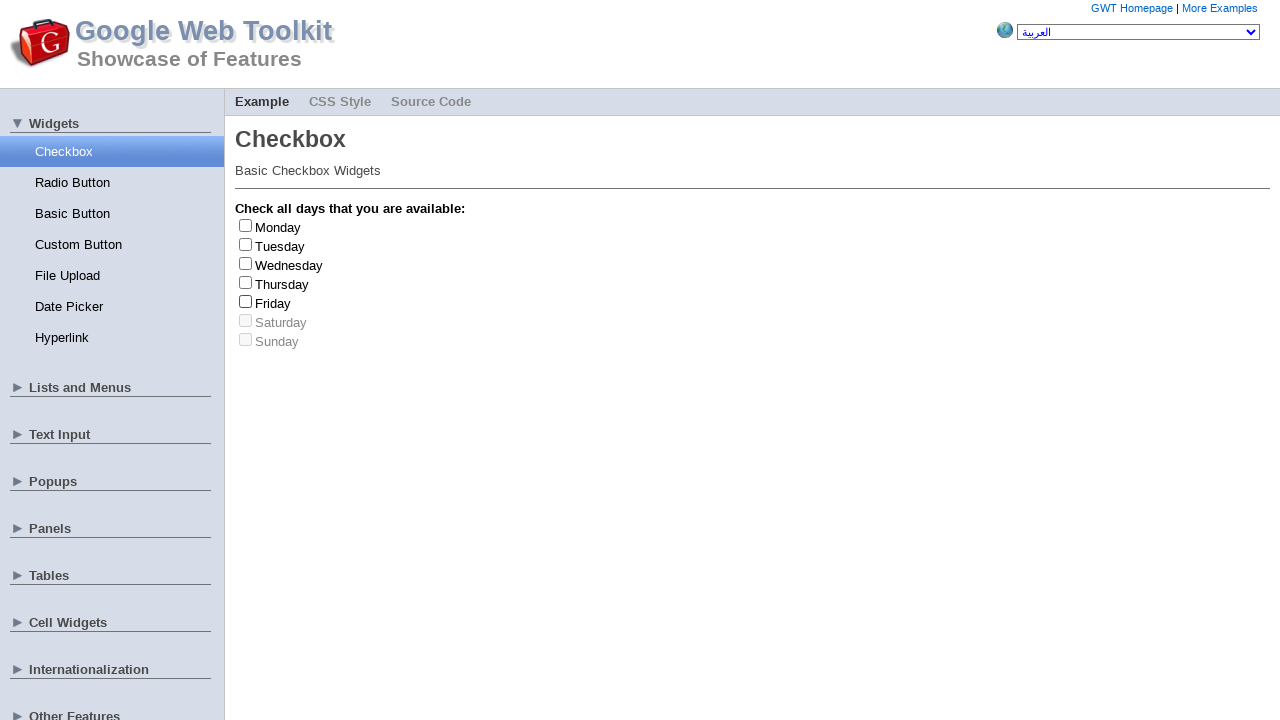

Clicked checkbox at index 3 to check it at (246, 282) on input[type='checkbox'] >> nth=3
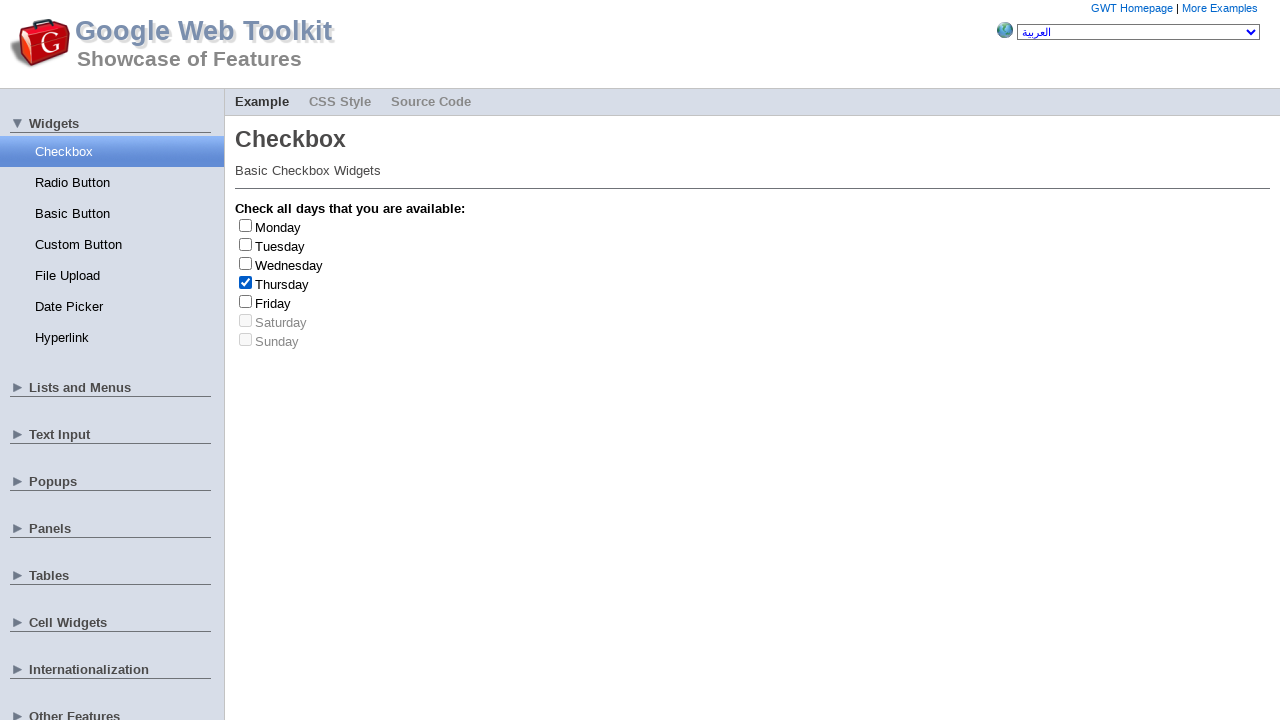

Retrieved label text: Thursday
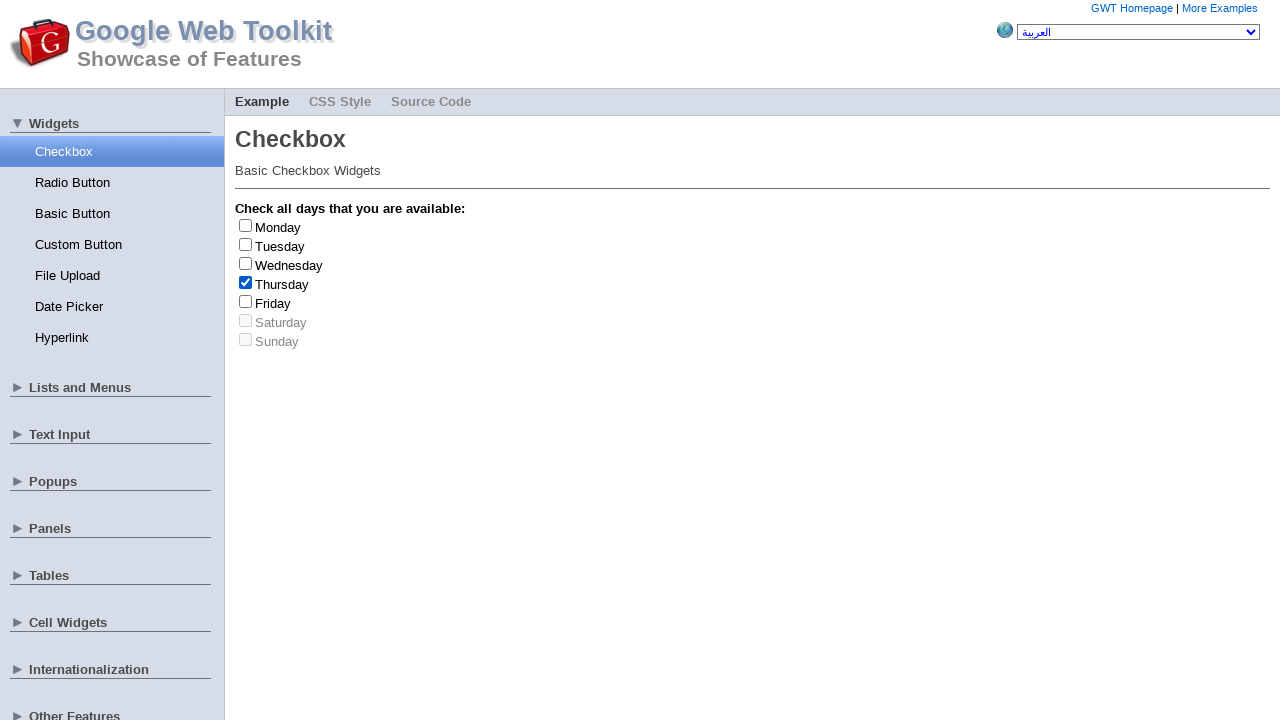

Clicked checkbox to uncheck Thursday at (246, 282) on input[type='checkbox'] >> nth=3
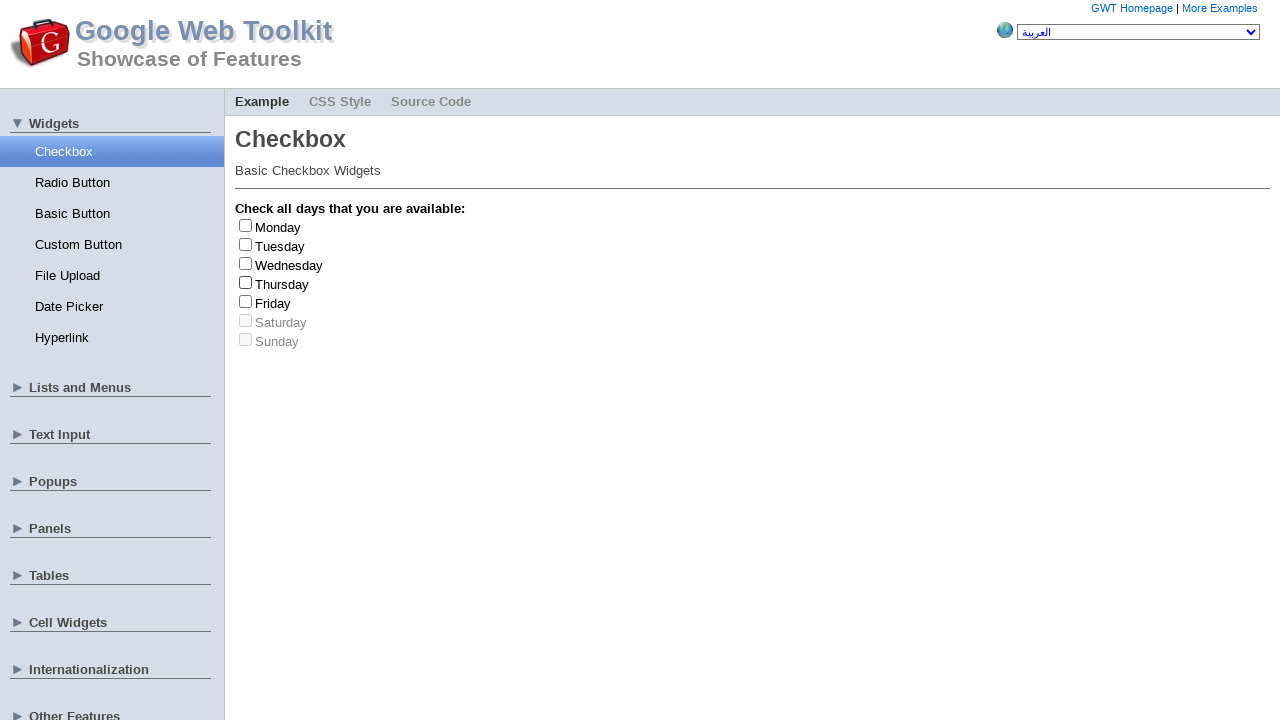

Clicked checkbox at index 4 to check it at (246, 301) on input[type='checkbox'] >> nth=4
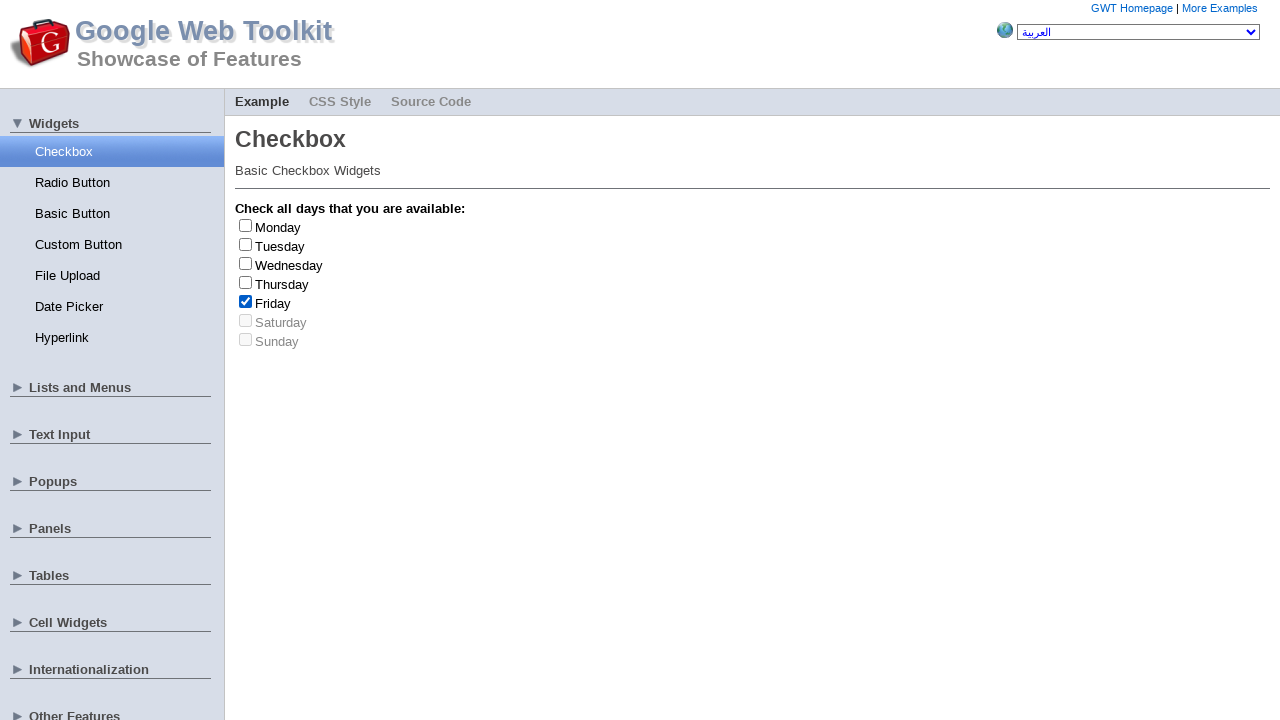

Retrieved label text: Friday
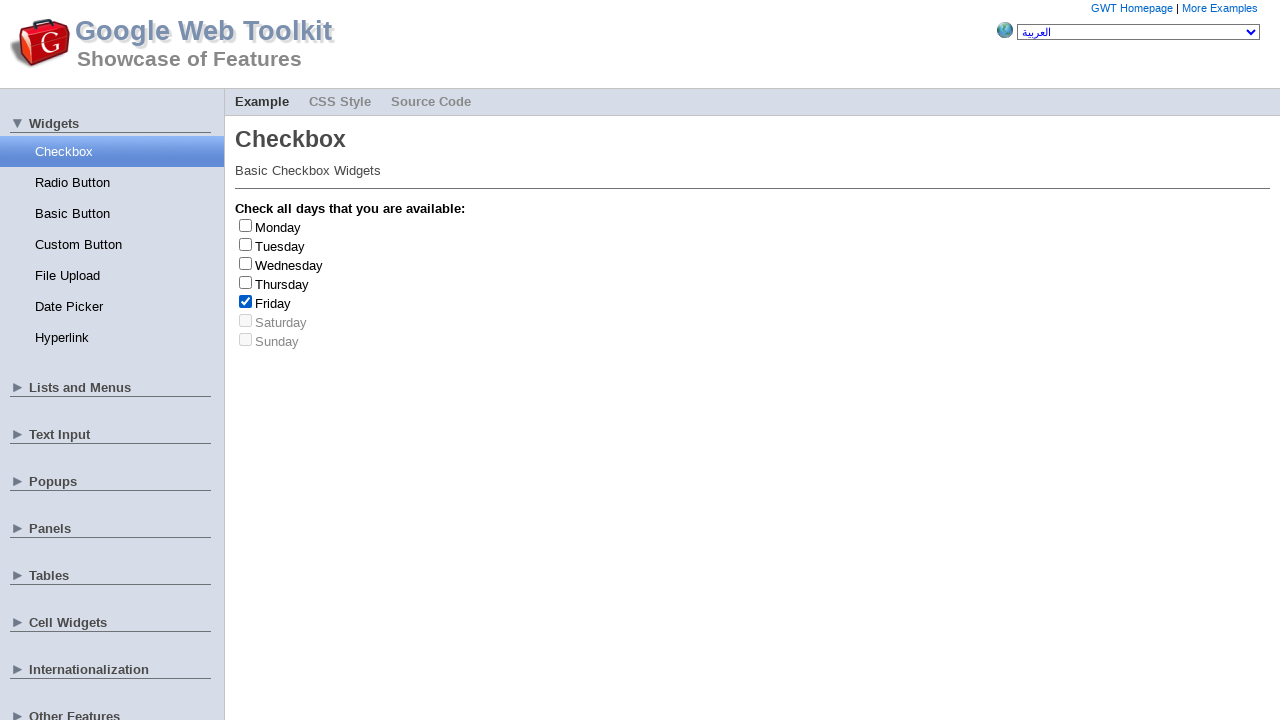

Clicked checkbox to uncheck Friday at (246, 301) on input[type='checkbox'] >> nth=4
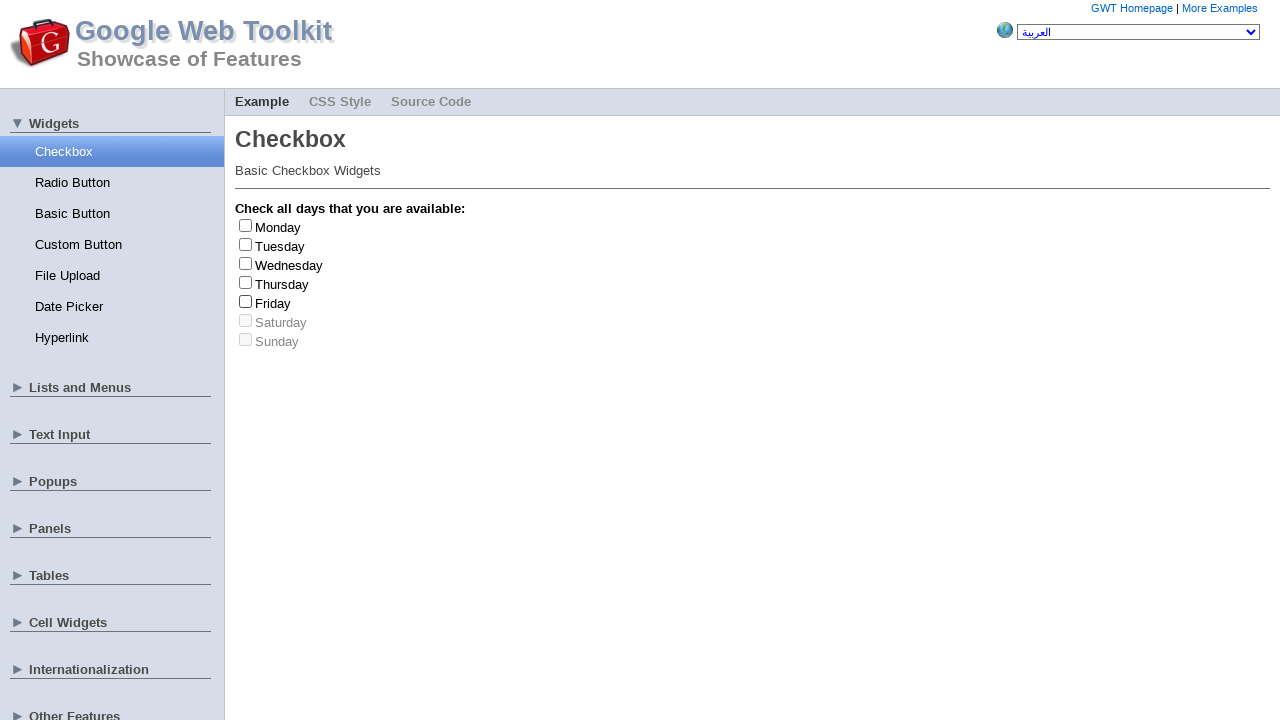

Friday checkbox checked and unchecked. Counter incremented to 2
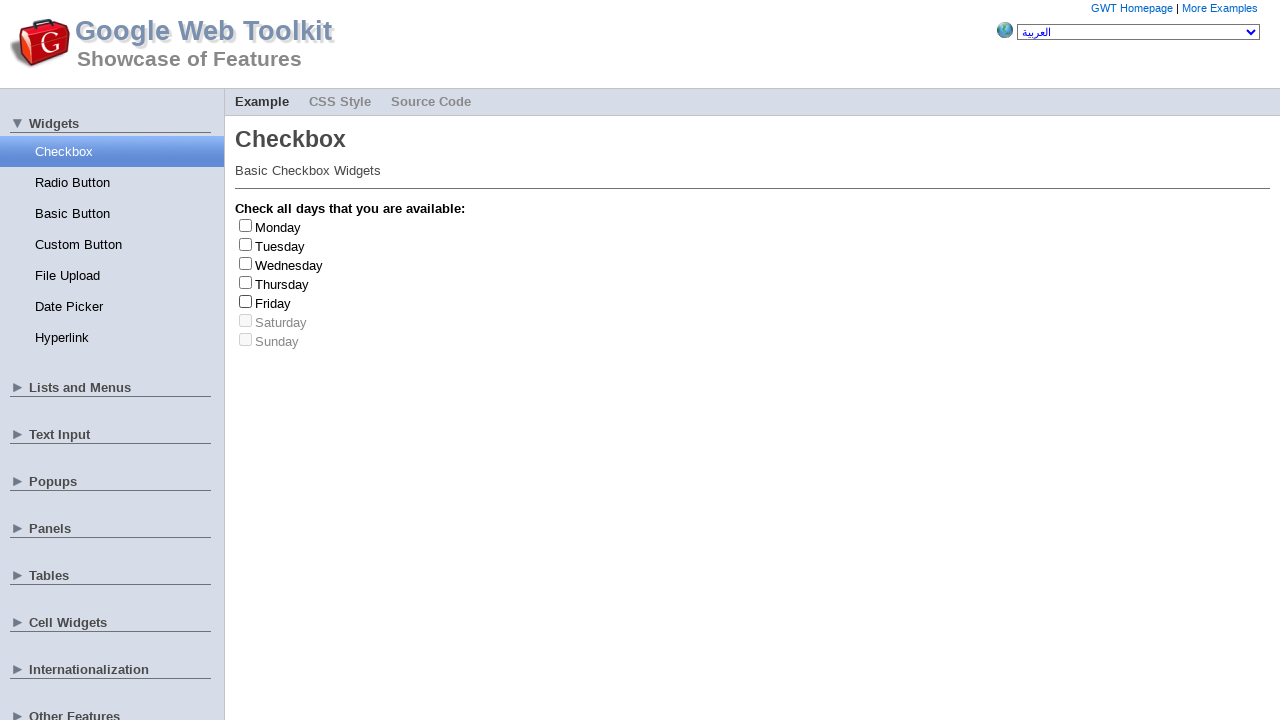

Clicked checkbox at index 0 to check it at (246, 225) on input[type='checkbox'] >> nth=0
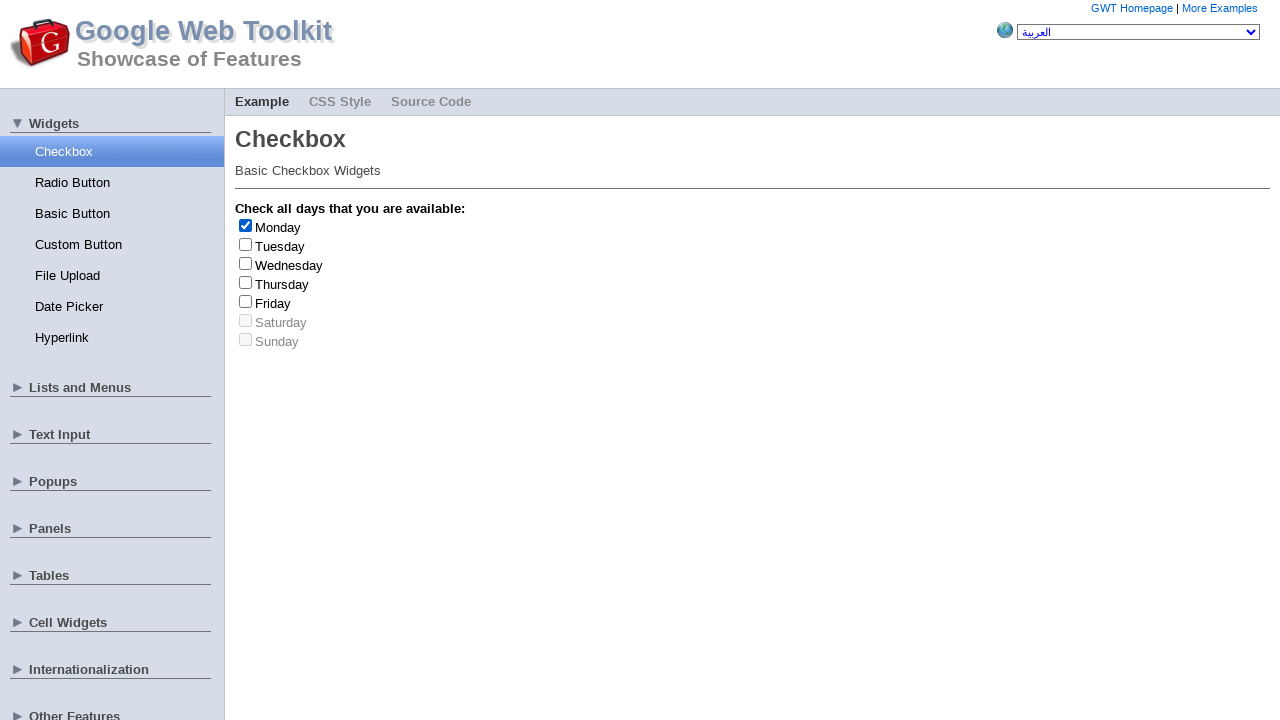

Retrieved label text: Monday
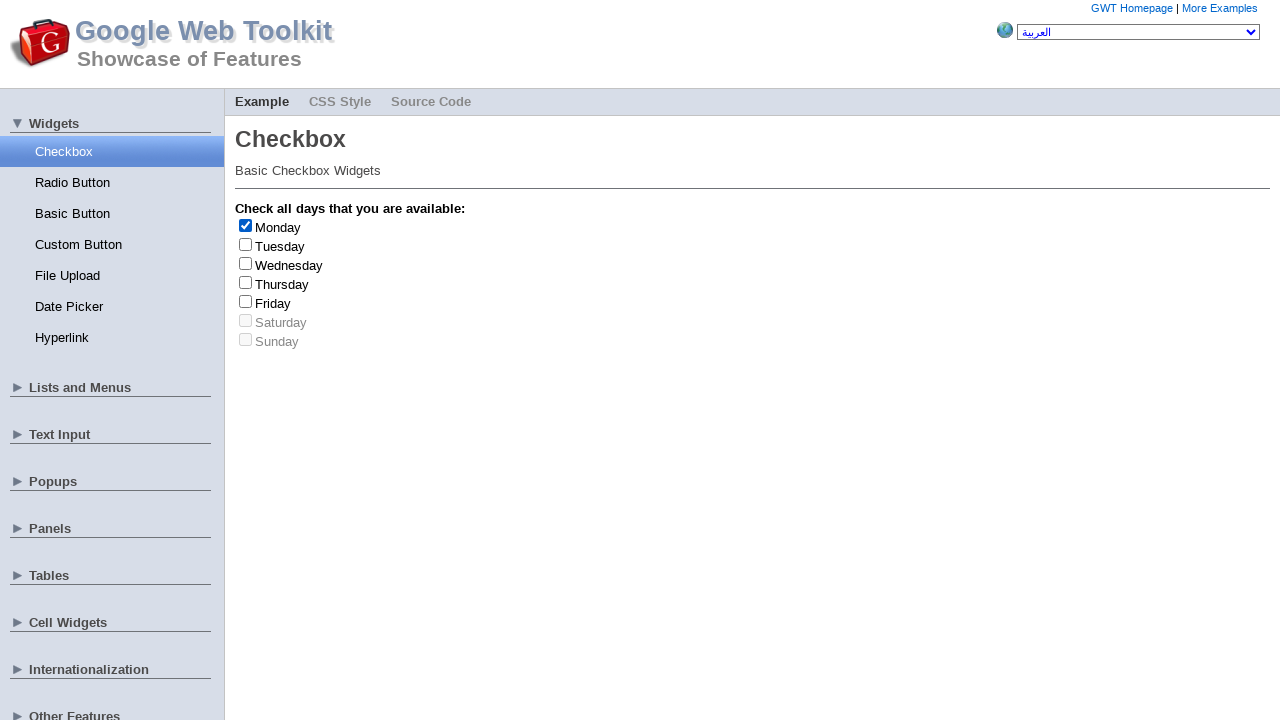

Clicked checkbox to uncheck Monday at (246, 225) on input[type='checkbox'] >> nth=0
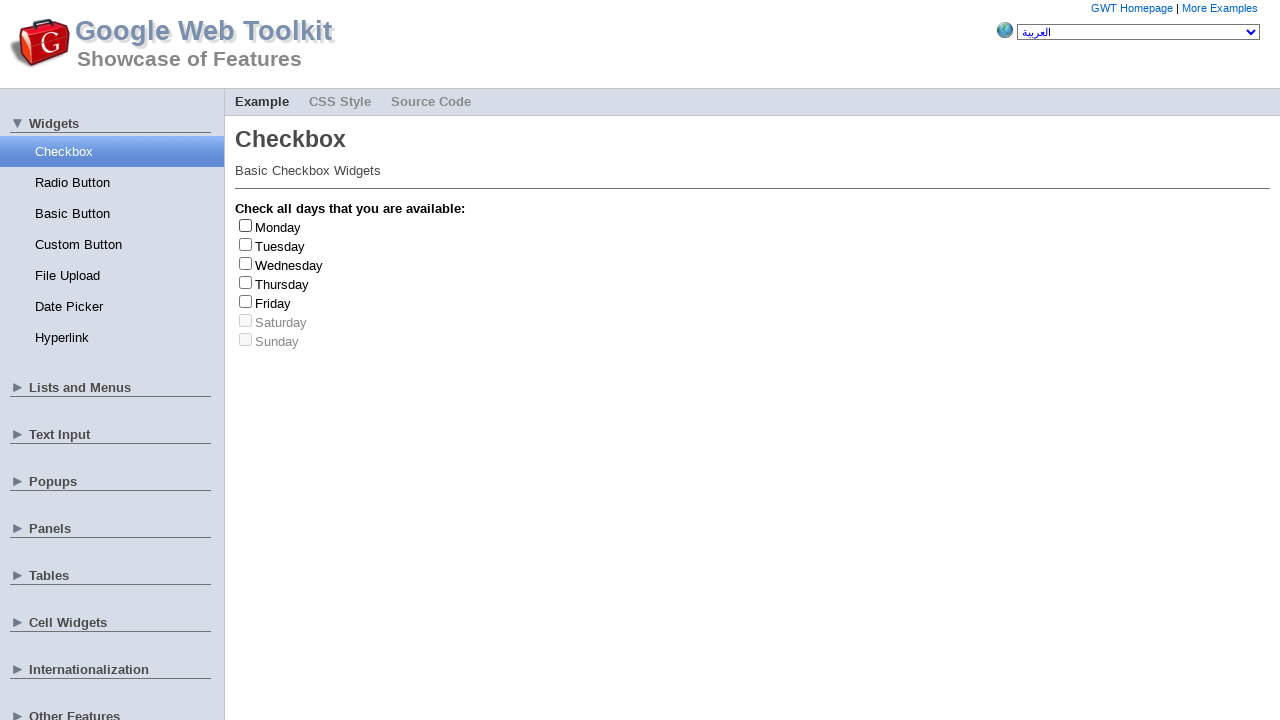

Clicked checkbox at index 3 to check it at (246, 282) on input[type='checkbox'] >> nth=3
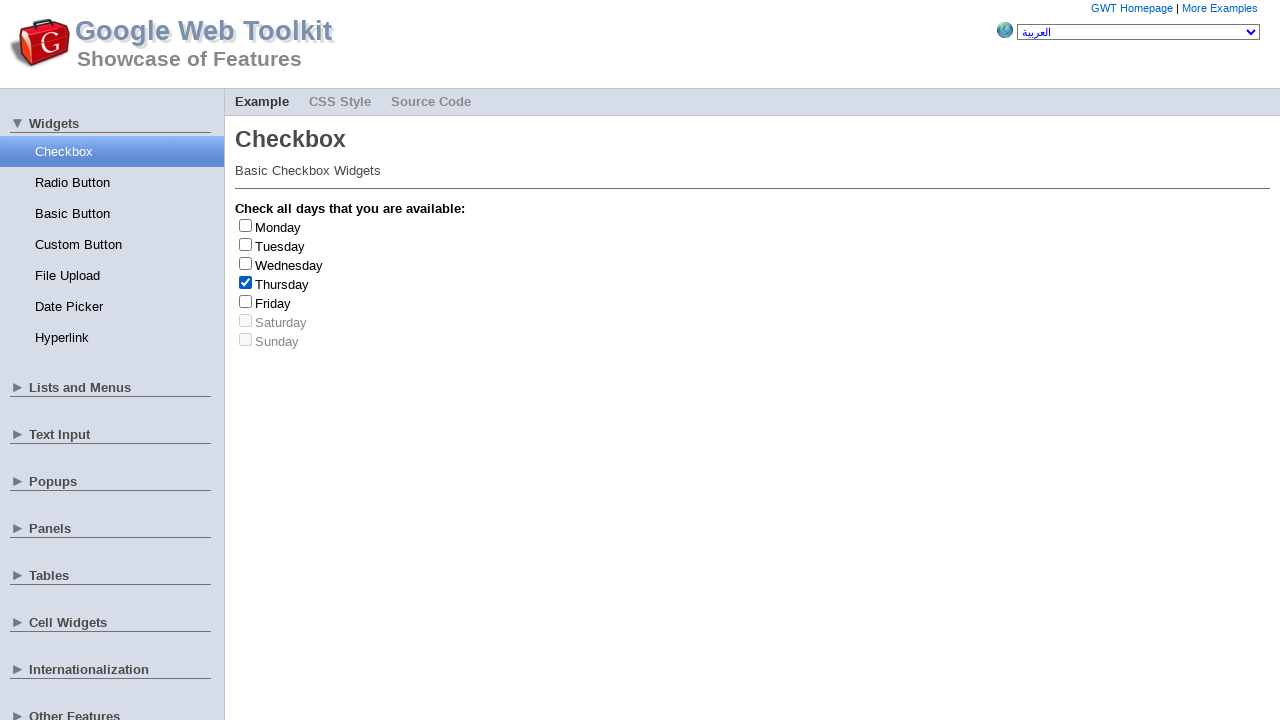

Retrieved label text: Thursday
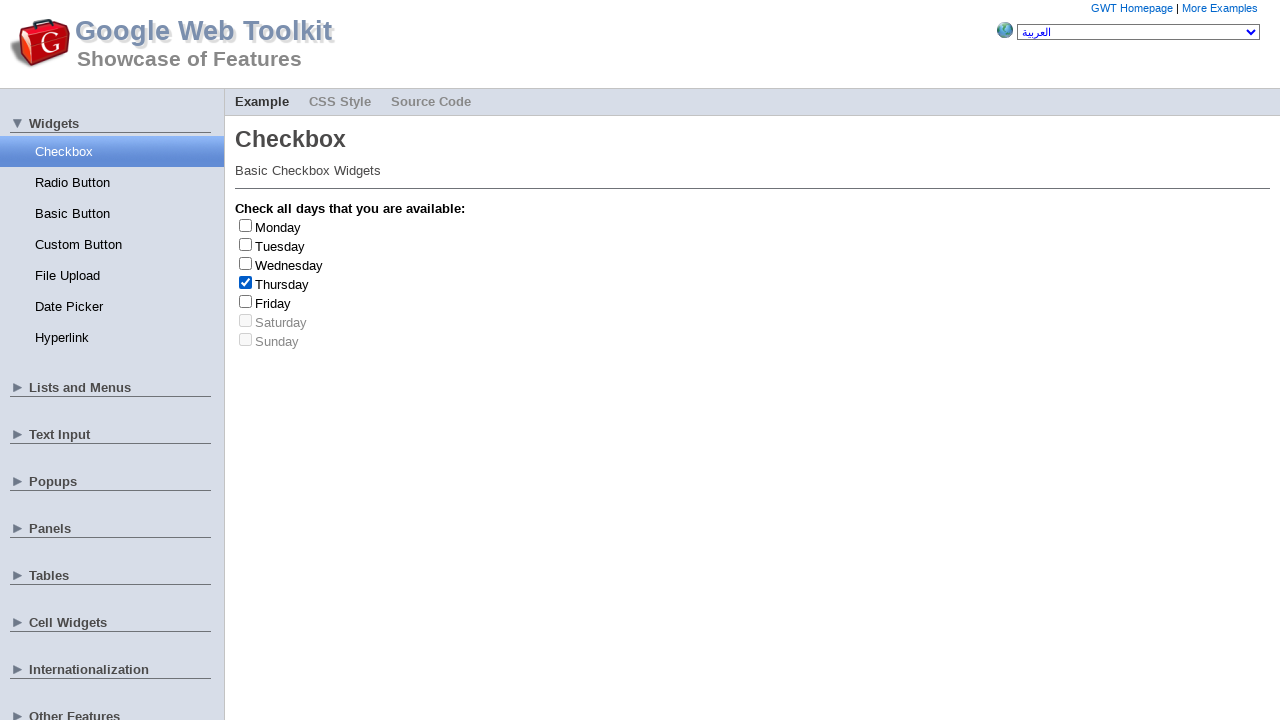

Clicked checkbox to uncheck Thursday at (246, 282) on input[type='checkbox'] >> nth=3
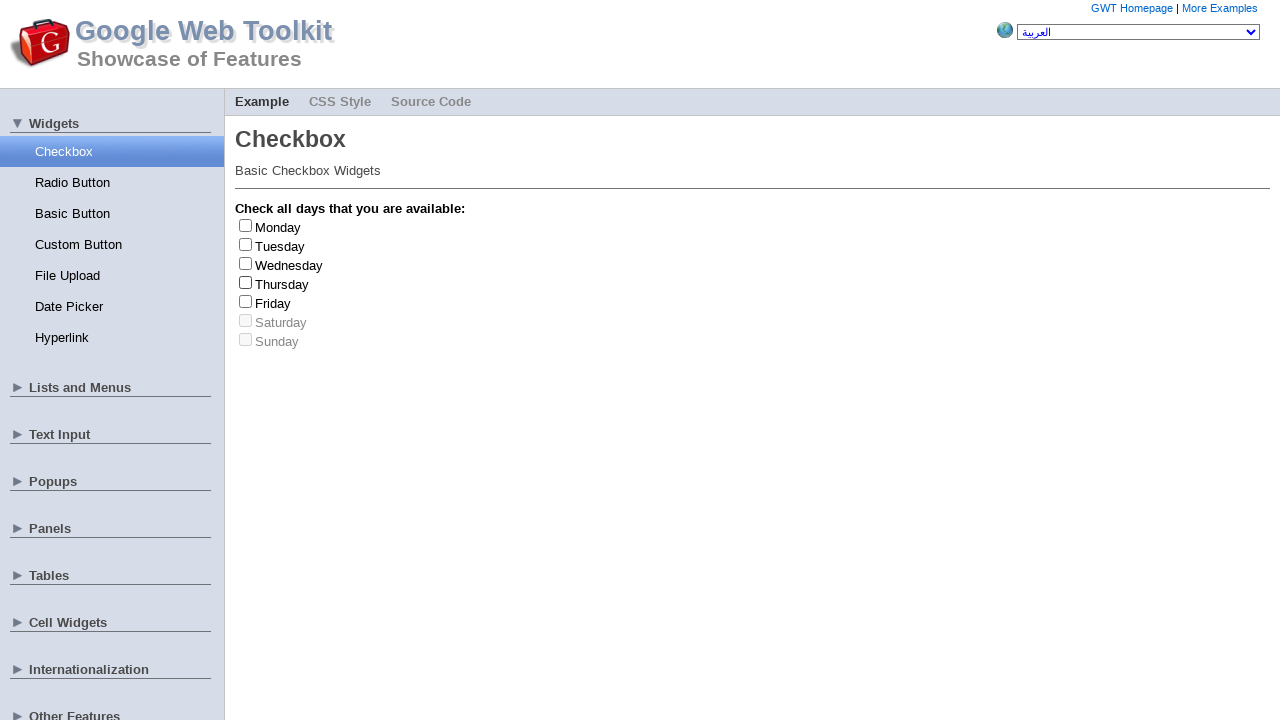

Clicked checkbox at index 2 to check it at (246, 263) on input[type='checkbox'] >> nth=2
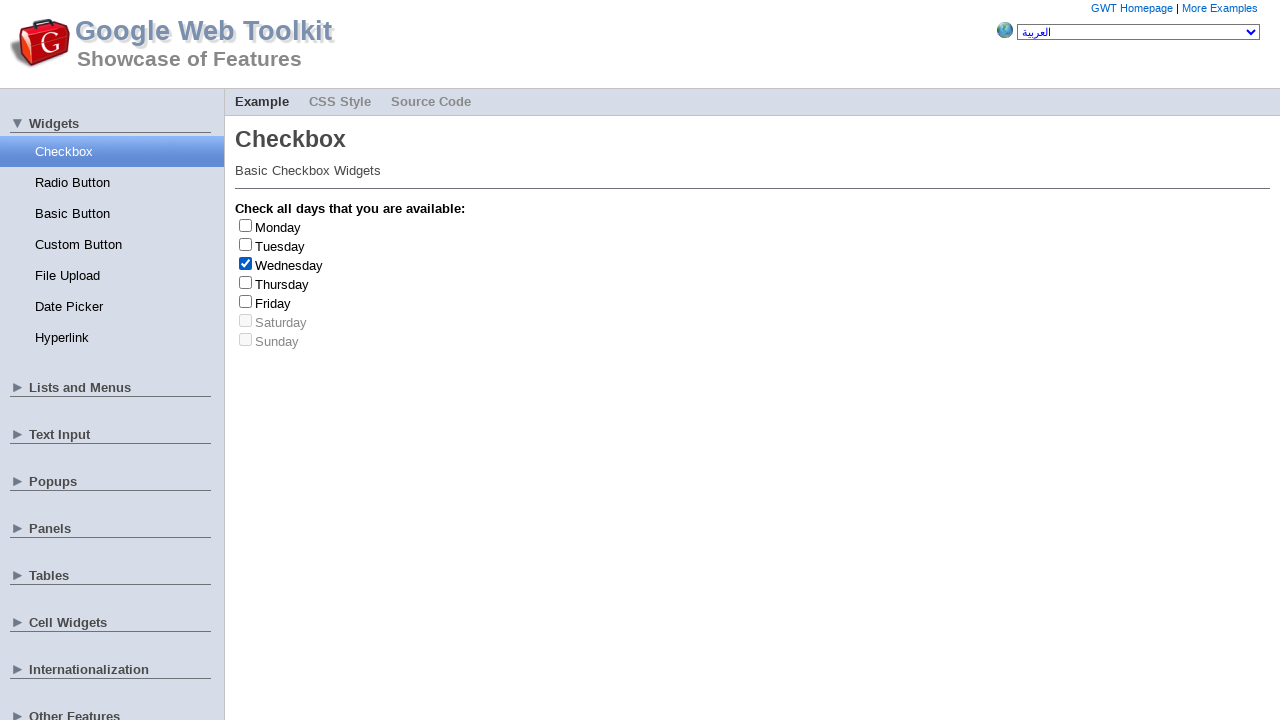

Retrieved label text: Wednesday
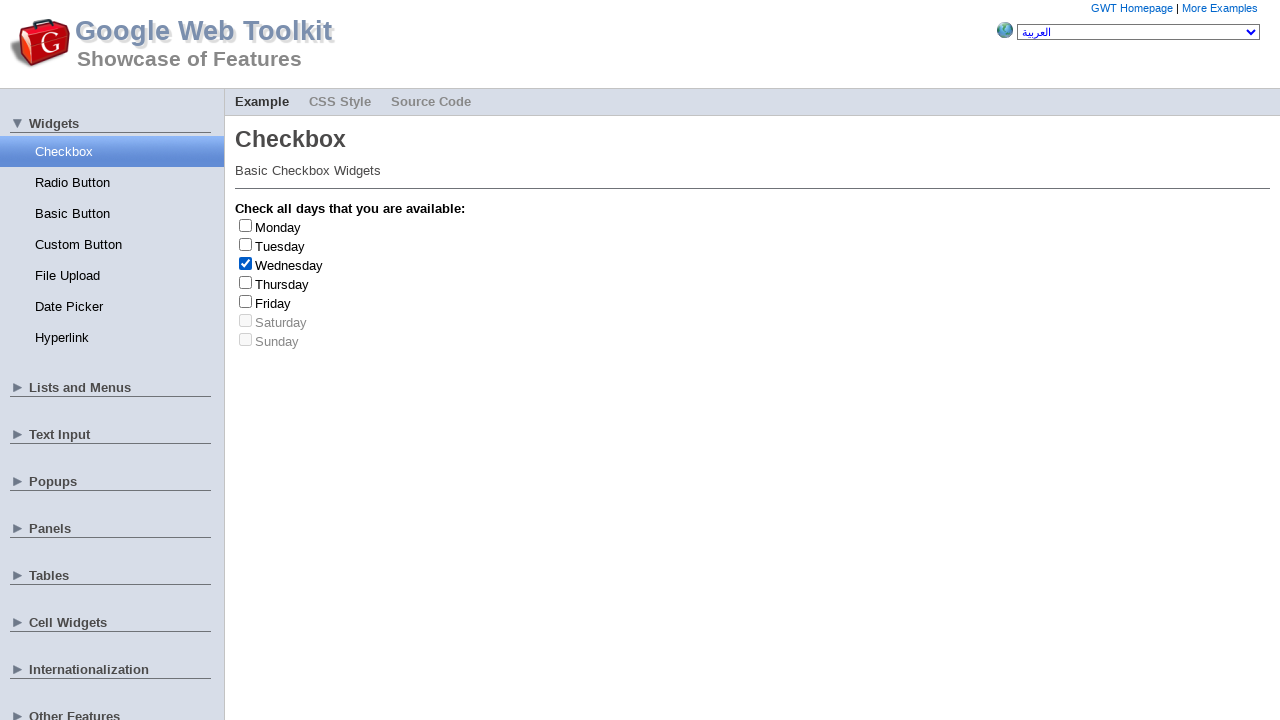

Clicked checkbox to uncheck Wednesday at (246, 263) on input[type='checkbox'] >> nth=2
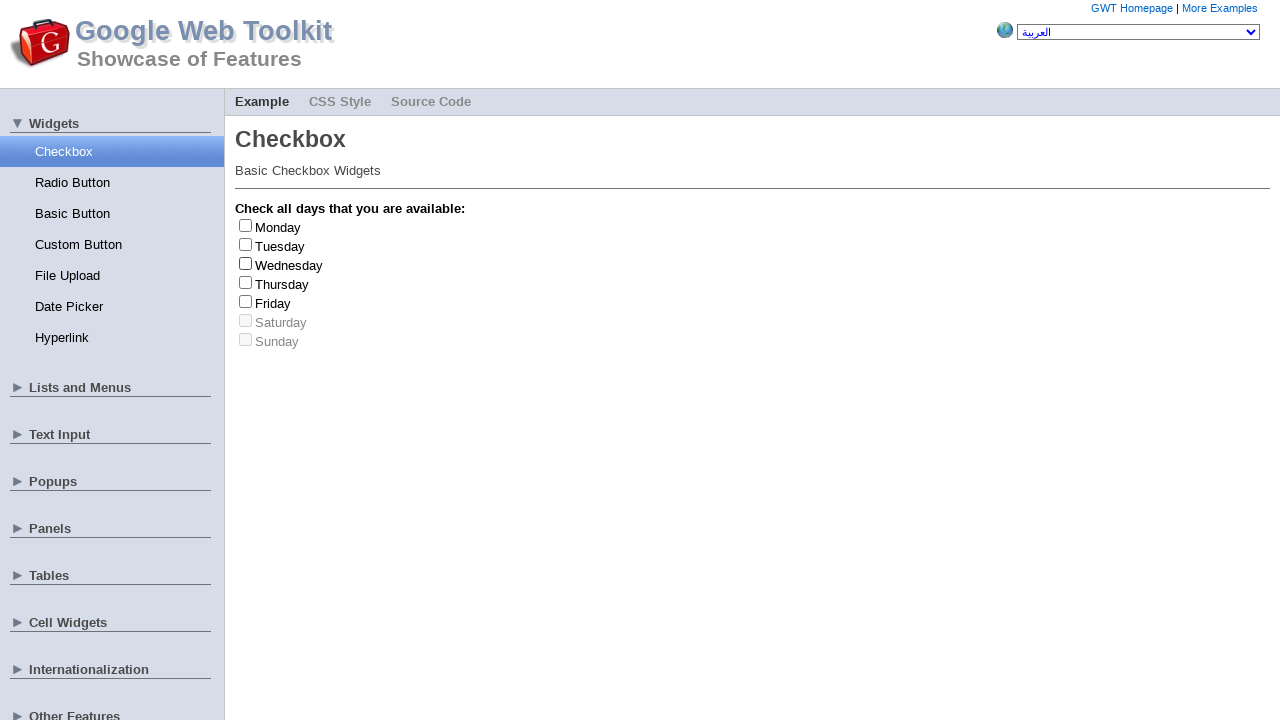

Clicked checkbox at index 0 to check it at (246, 225) on input[type='checkbox'] >> nth=0
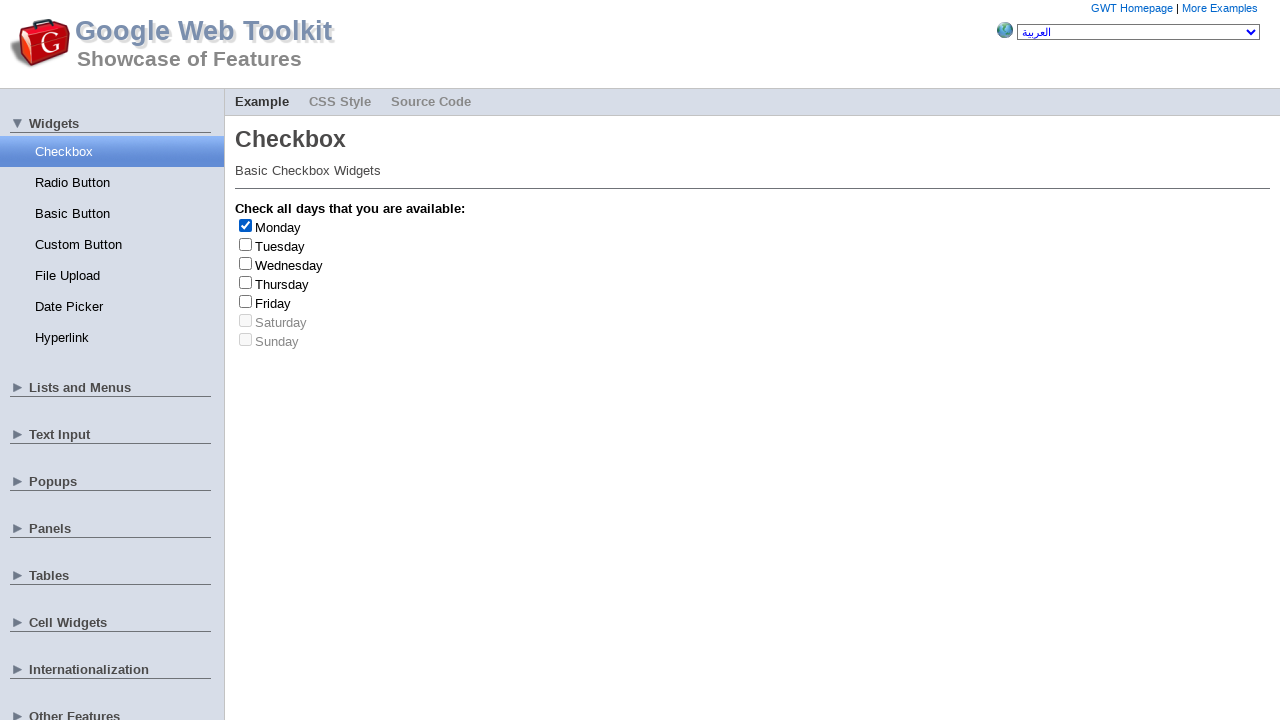

Retrieved label text: Monday
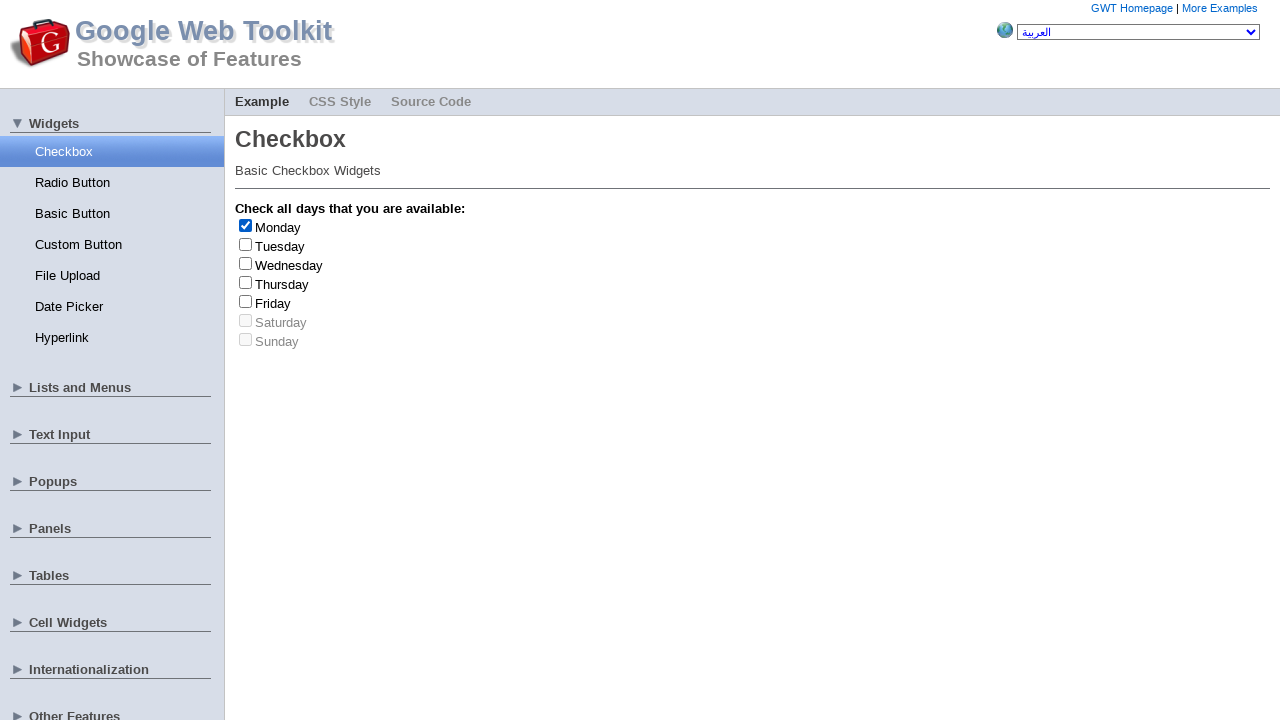

Clicked checkbox to uncheck Monday at (246, 225) on input[type='checkbox'] >> nth=0
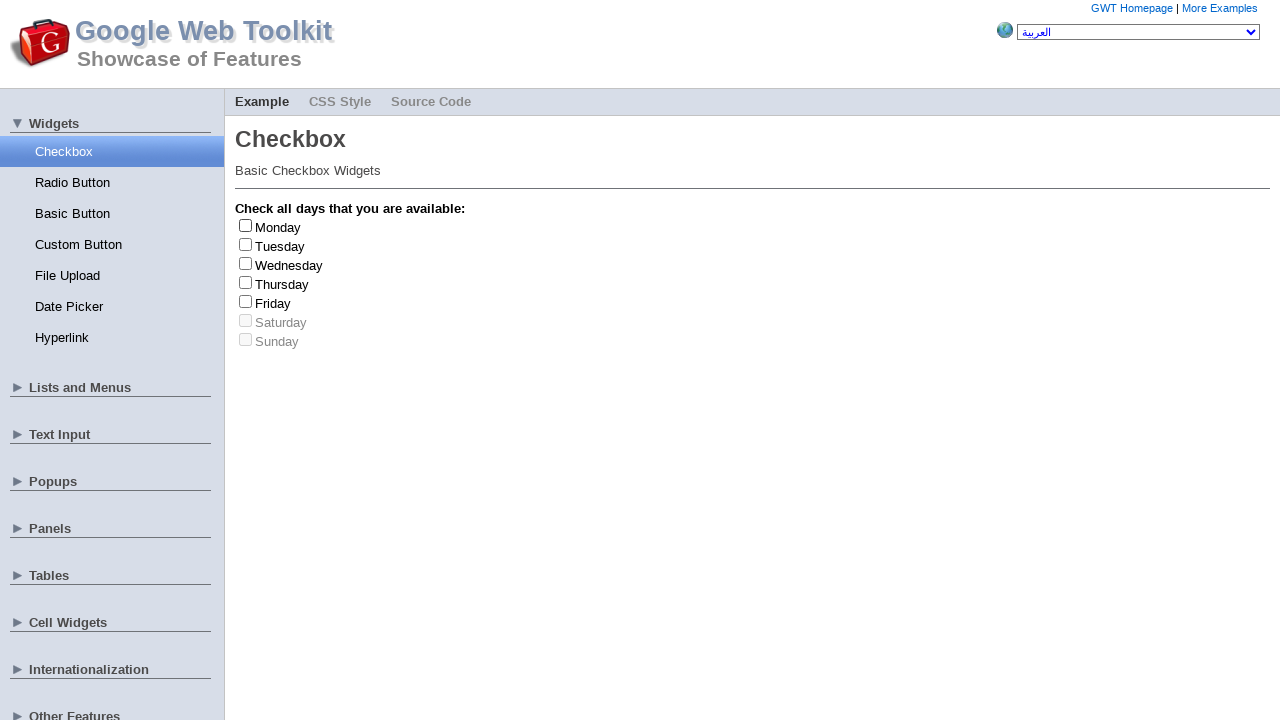

Clicked checkbox at index 2 to check it at (246, 263) on input[type='checkbox'] >> nth=2
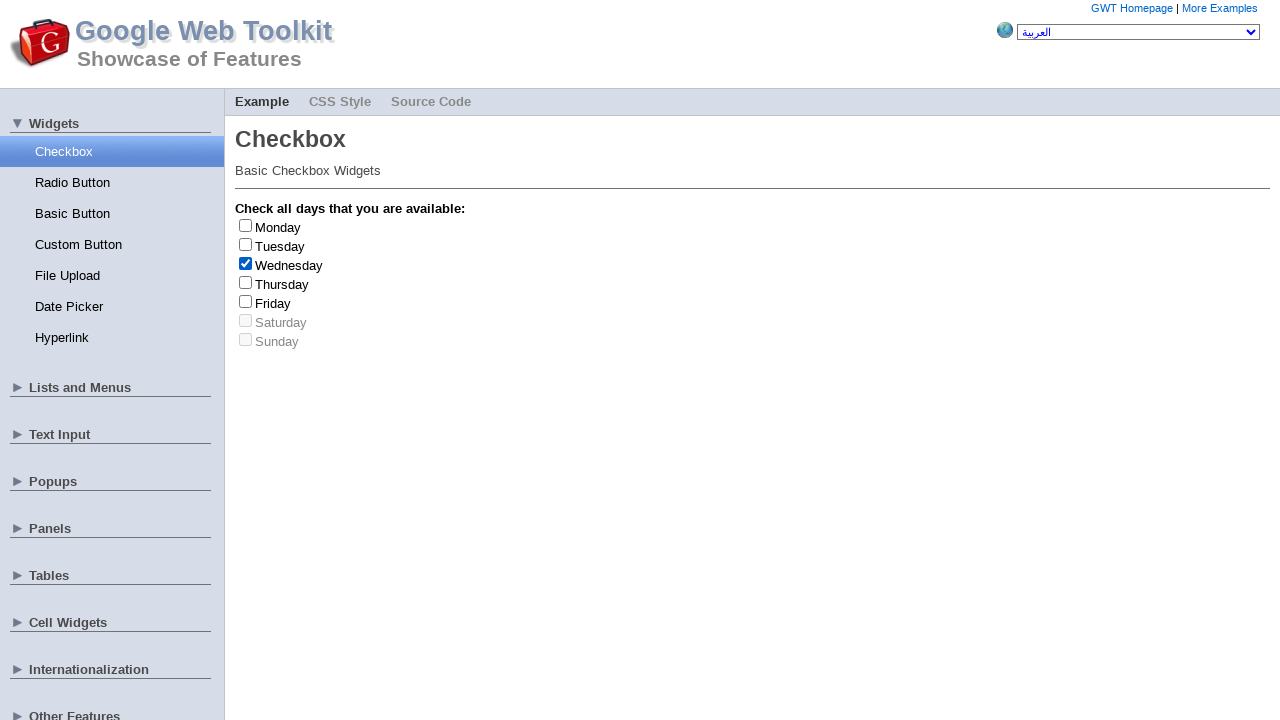

Retrieved label text: Wednesday
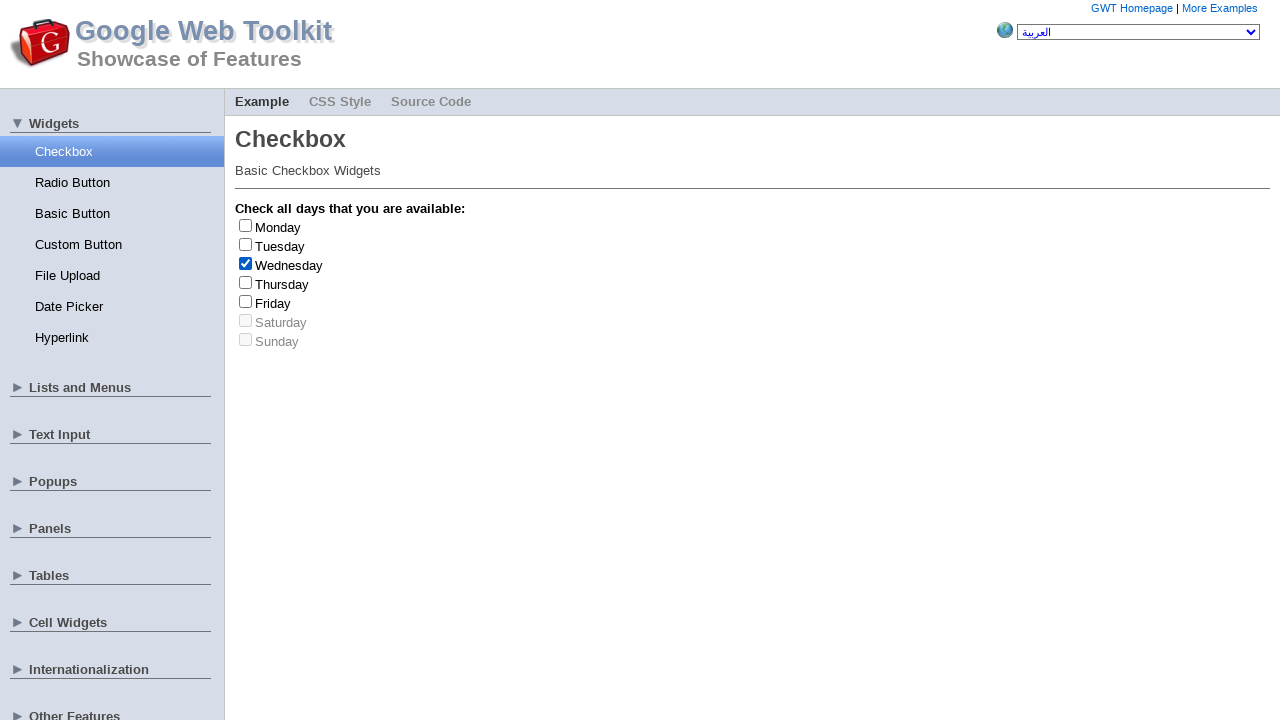

Clicked checkbox to uncheck Wednesday at (246, 263) on input[type='checkbox'] >> nth=2
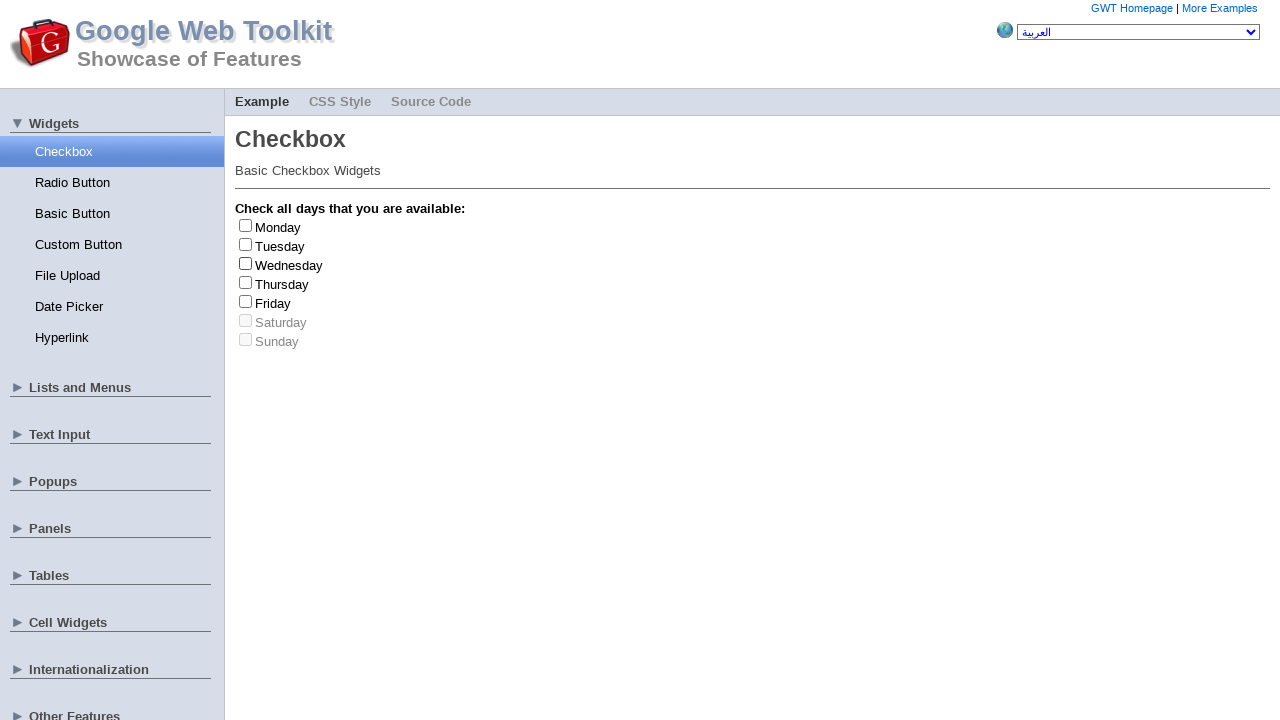

Clicked checkbox at index 0 to check it at (246, 225) on input[type='checkbox'] >> nth=0
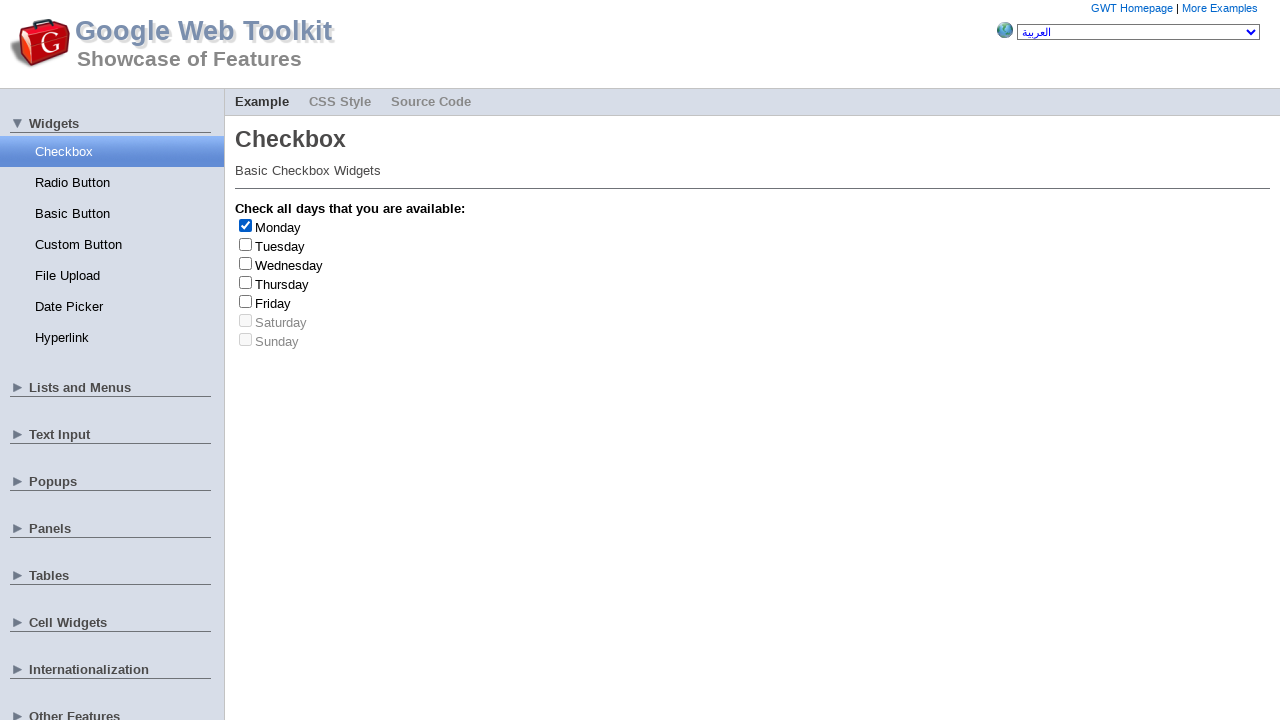

Retrieved label text: Monday
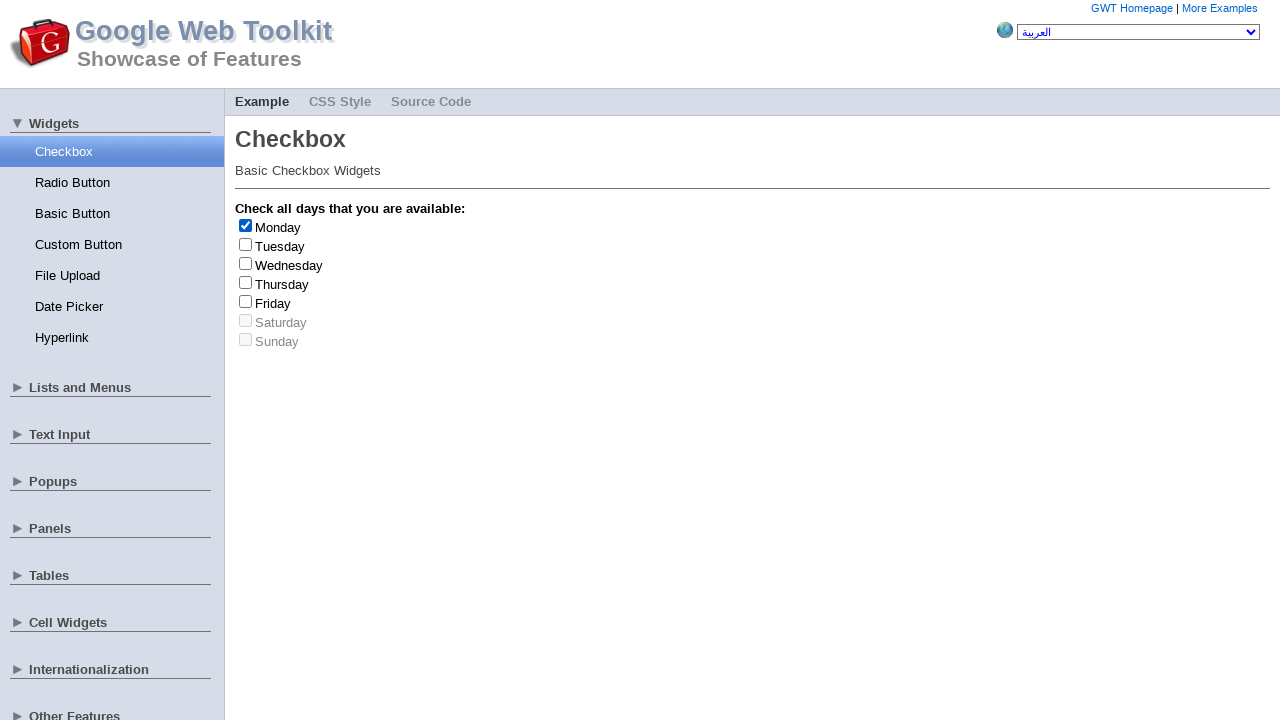

Clicked checkbox to uncheck Monday at (246, 225) on input[type='checkbox'] >> nth=0
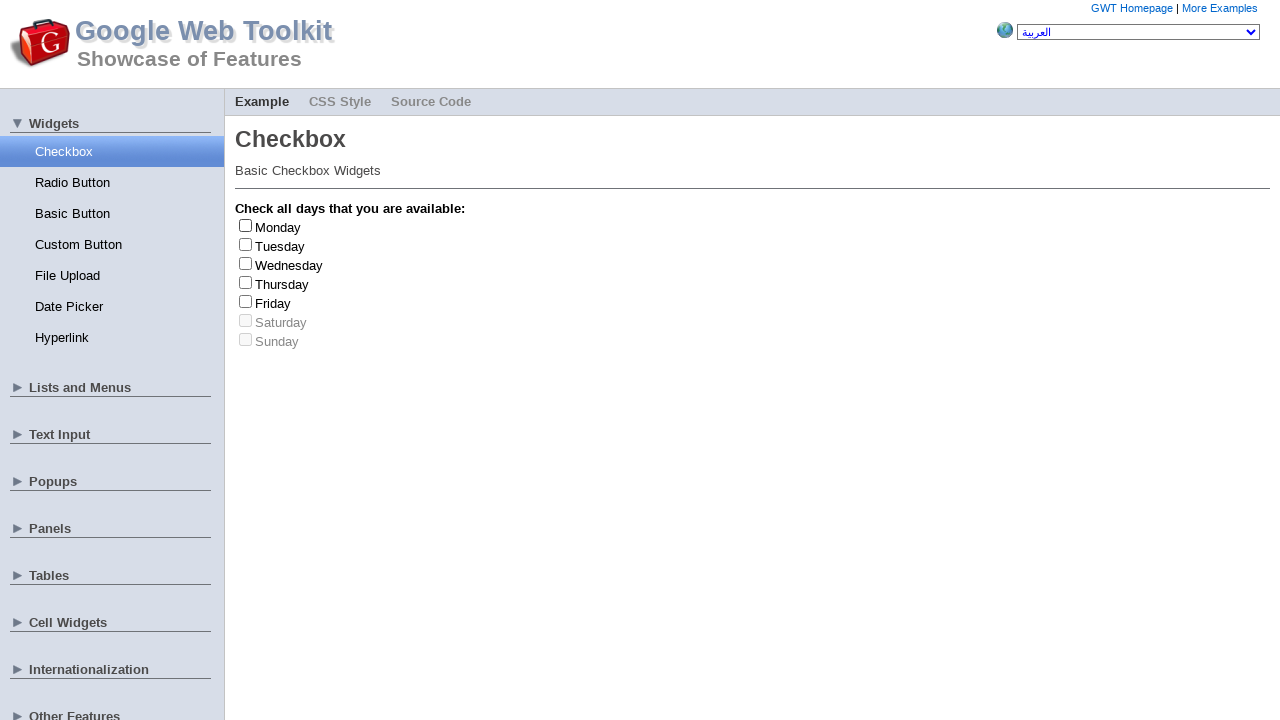

Clicked checkbox at index 4 to check it at (246, 301) on input[type='checkbox'] >> nth=4
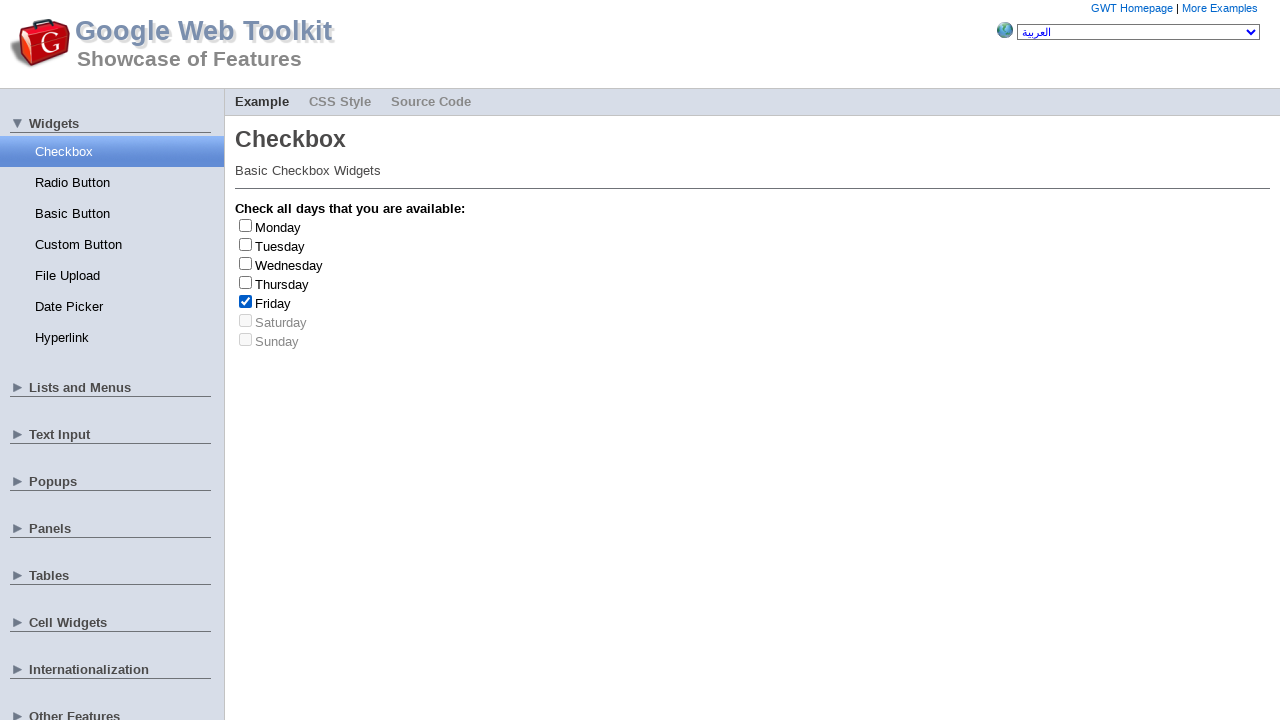

Retrieved label text: Friday
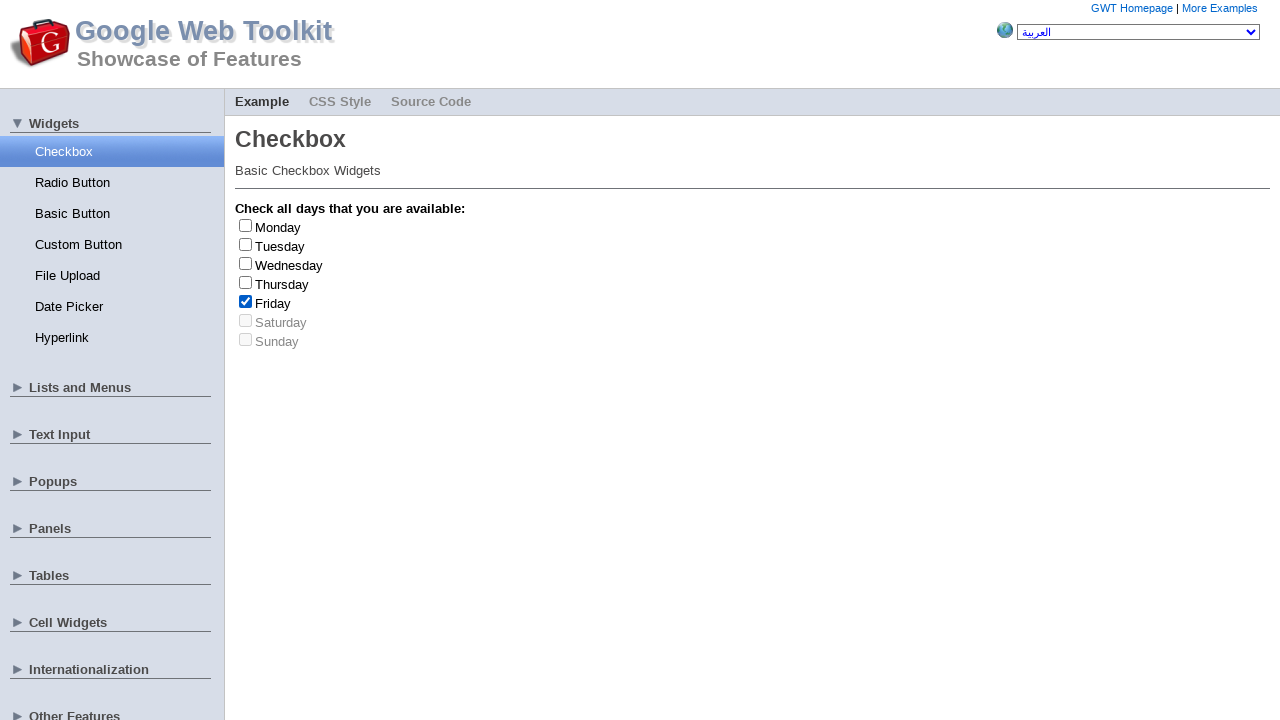

Clicked checkbox to uncheck Friday at (246, 301) on input[type='checkbox'] >> nth=4
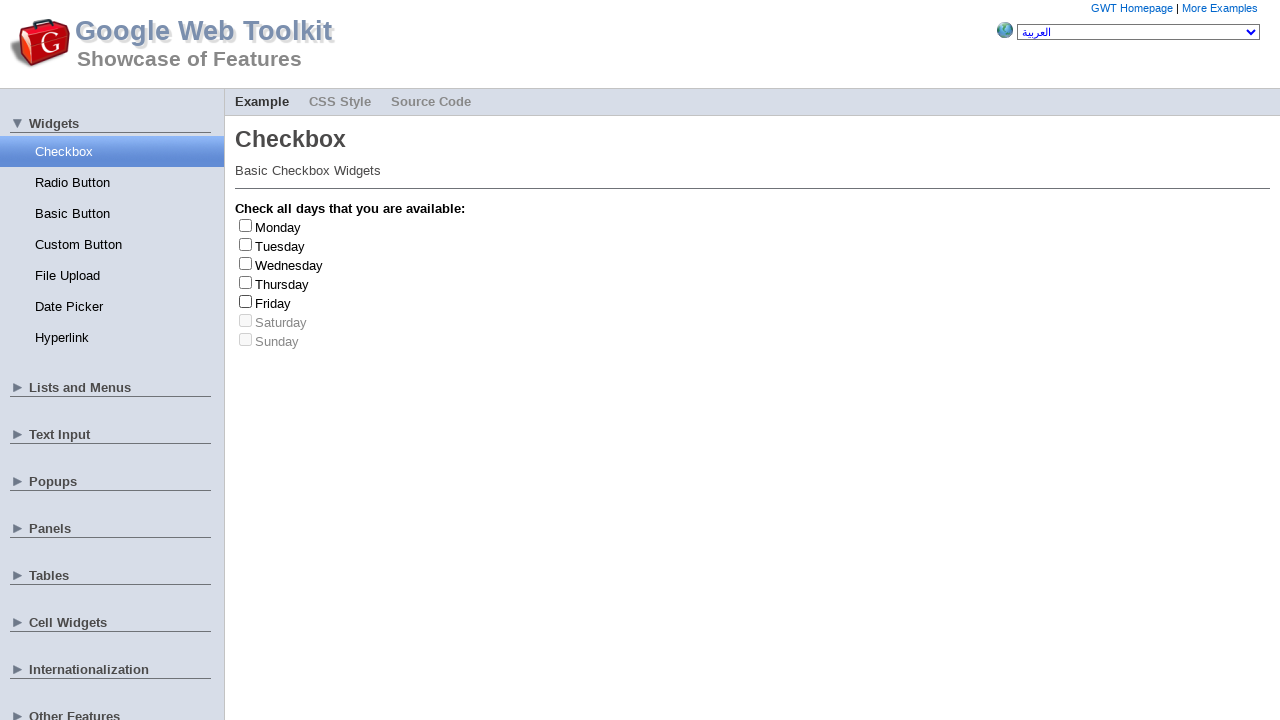

Friday checkbox checked and unchecked. Counter incremented to 3
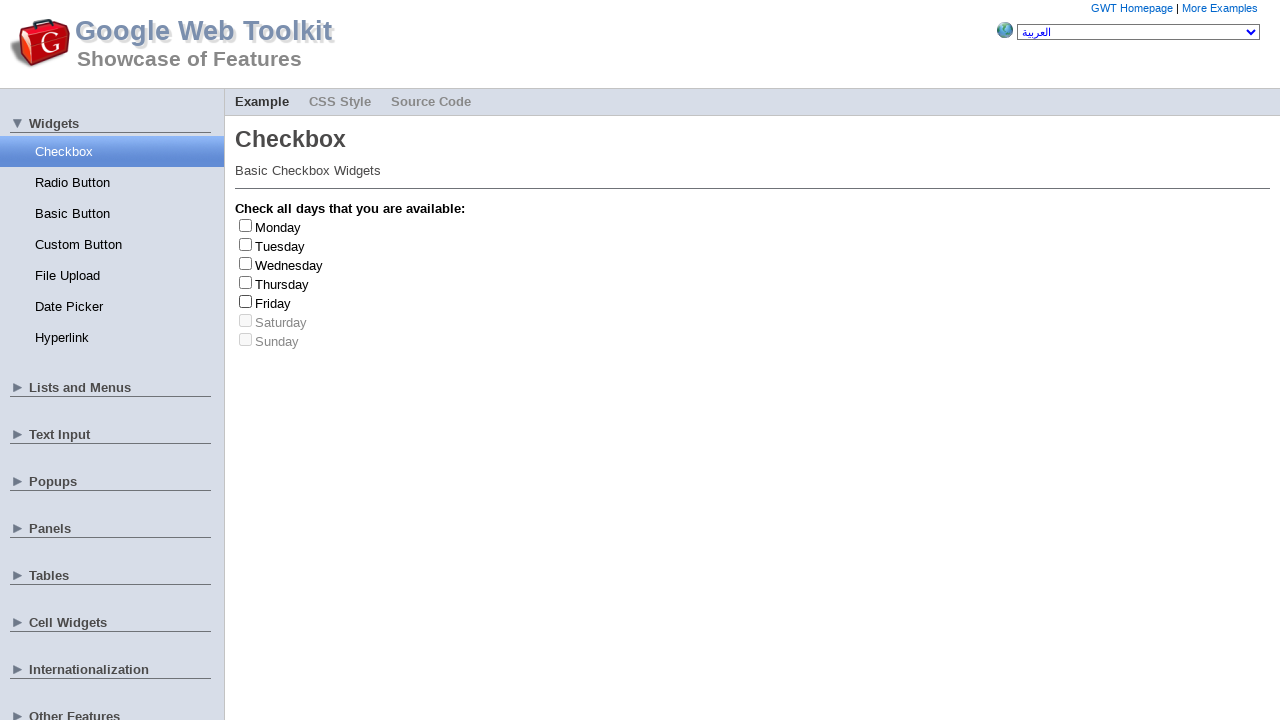

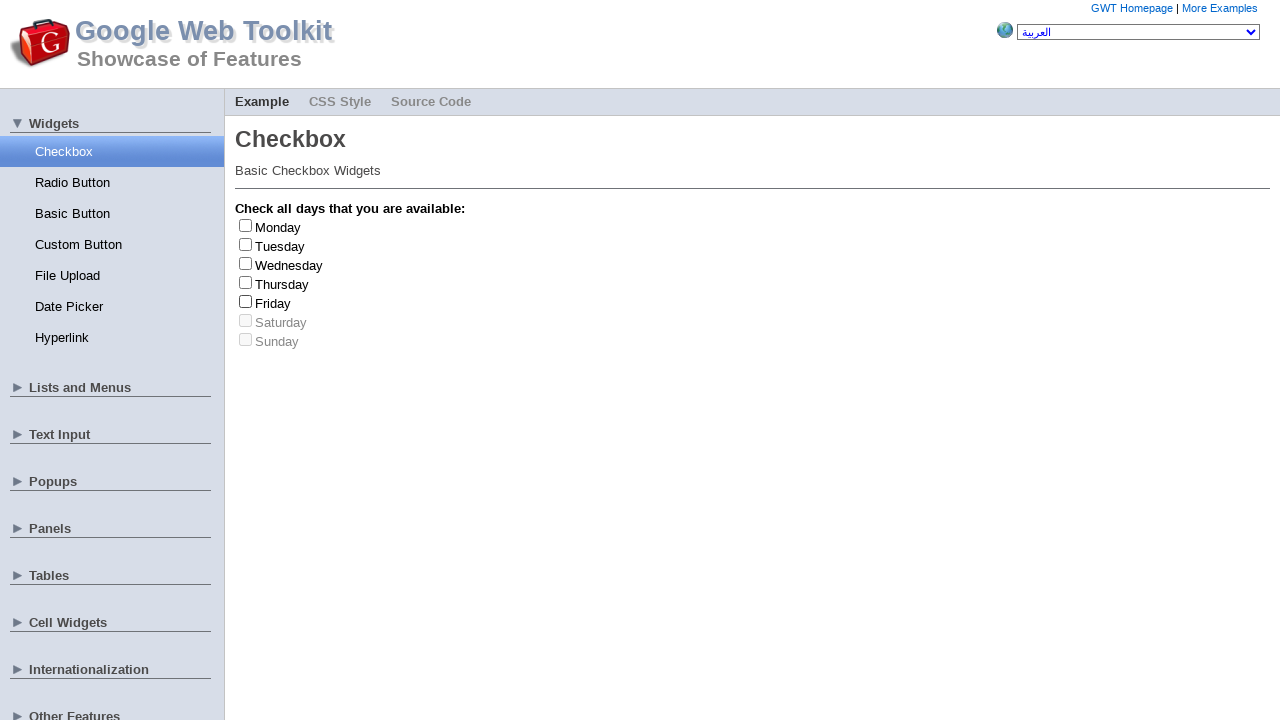